Tests the year and month dropdown selection functionality on Taiwan's Central Weather Administration agricultural data page by selecting a year and iterating through month options to verify the table loads for each selection.

Starting URL: https://www.cwa.gov.tw/V8/C/L/Agri/Agri_month_All.html

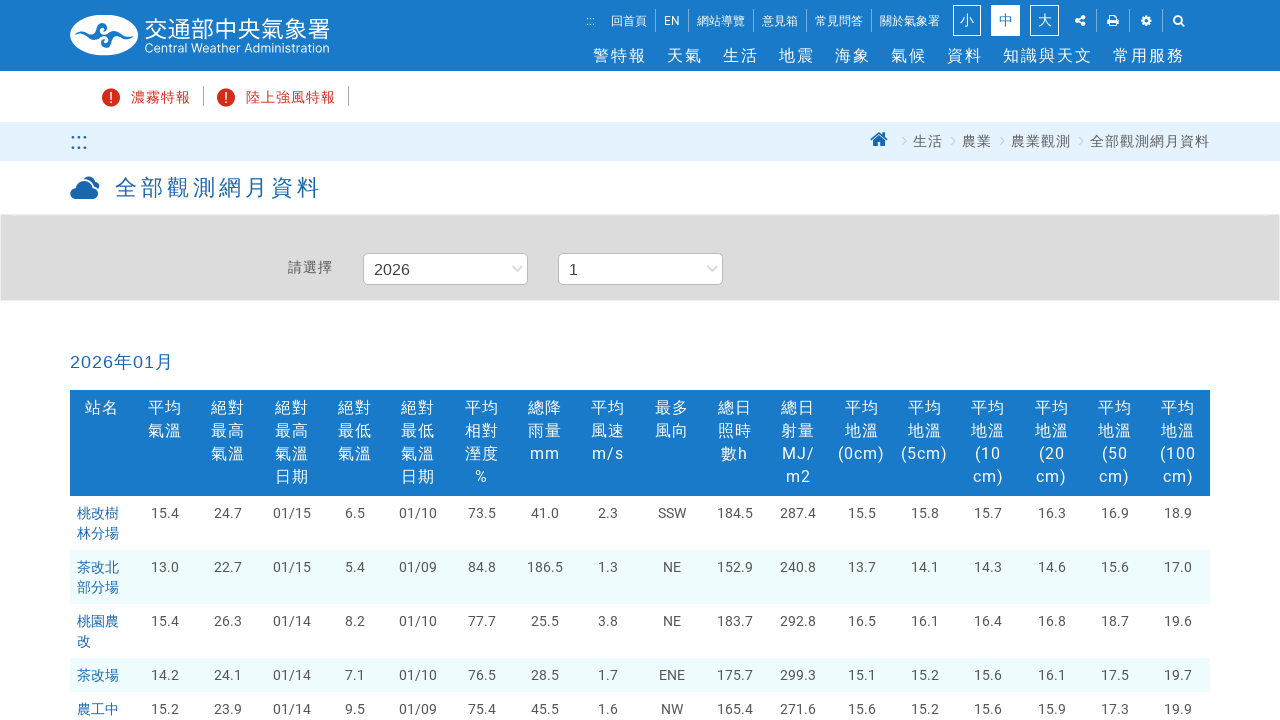

Waited for page to reach networkidle state
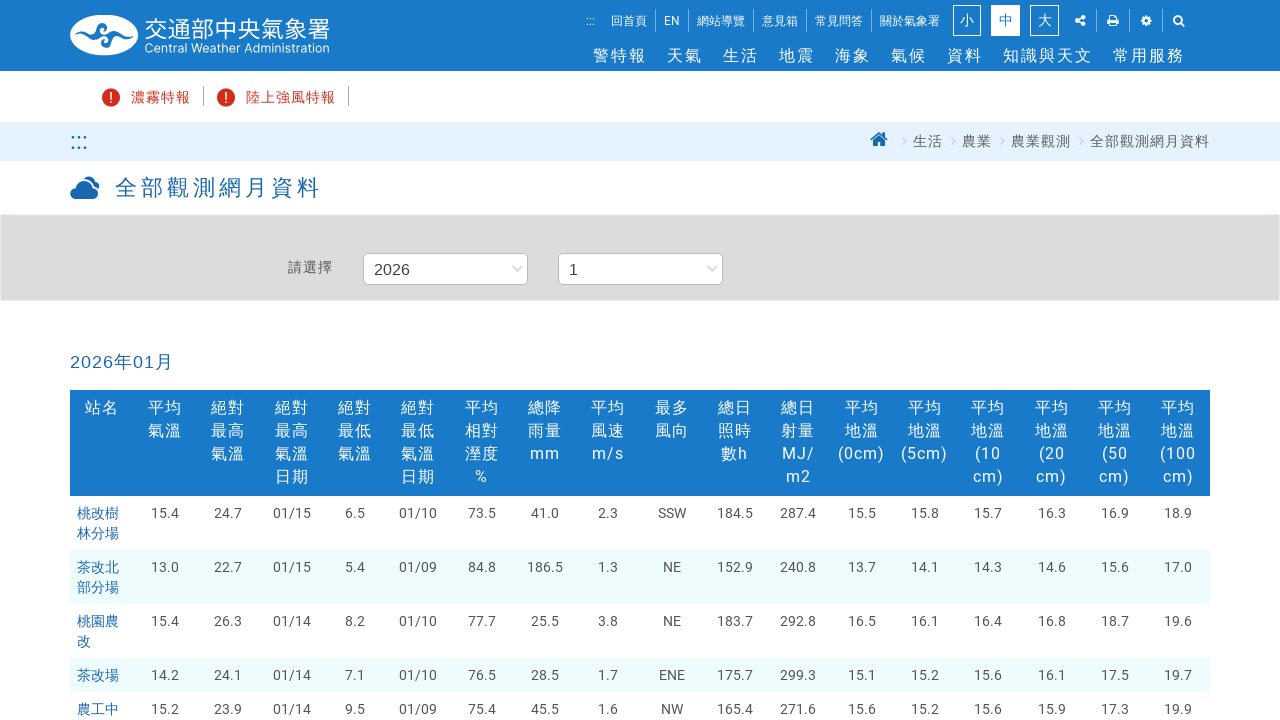

Year dropdown became visible
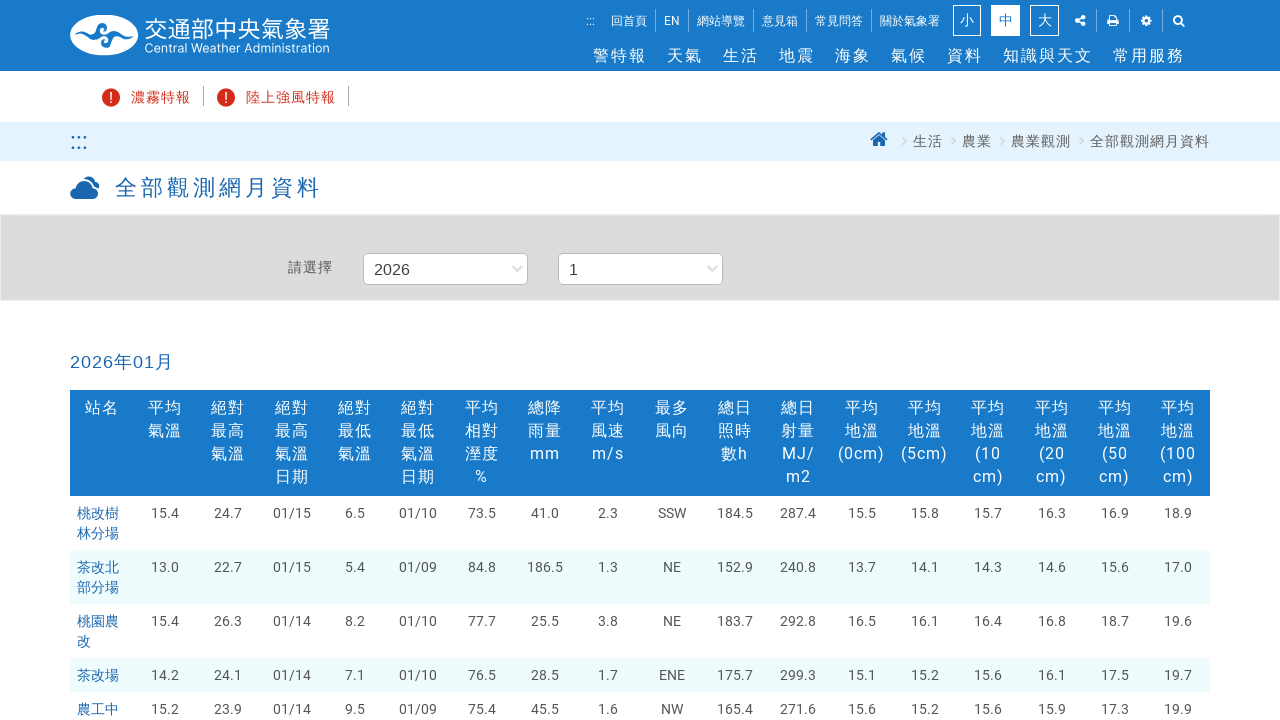

Clicked year dropdown at (445, 269) on xpath=//*[@id="Year"]
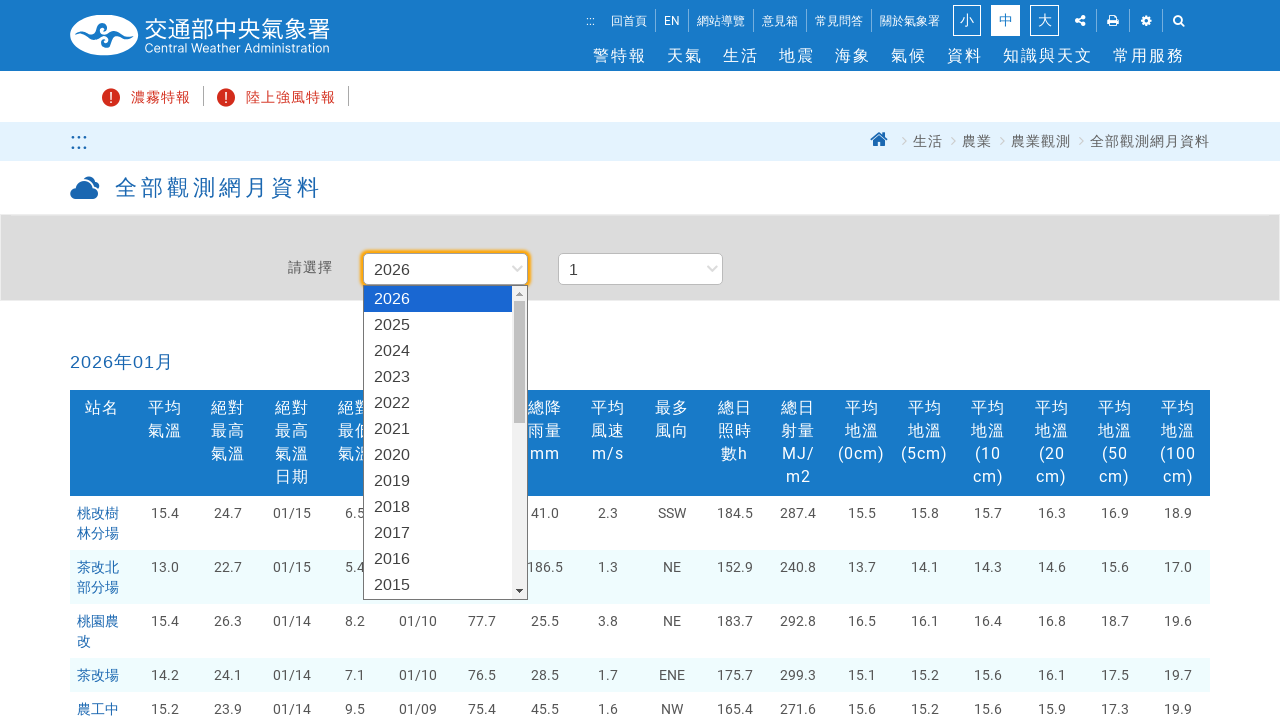

Selected year 1999 from year dropdown on #Year
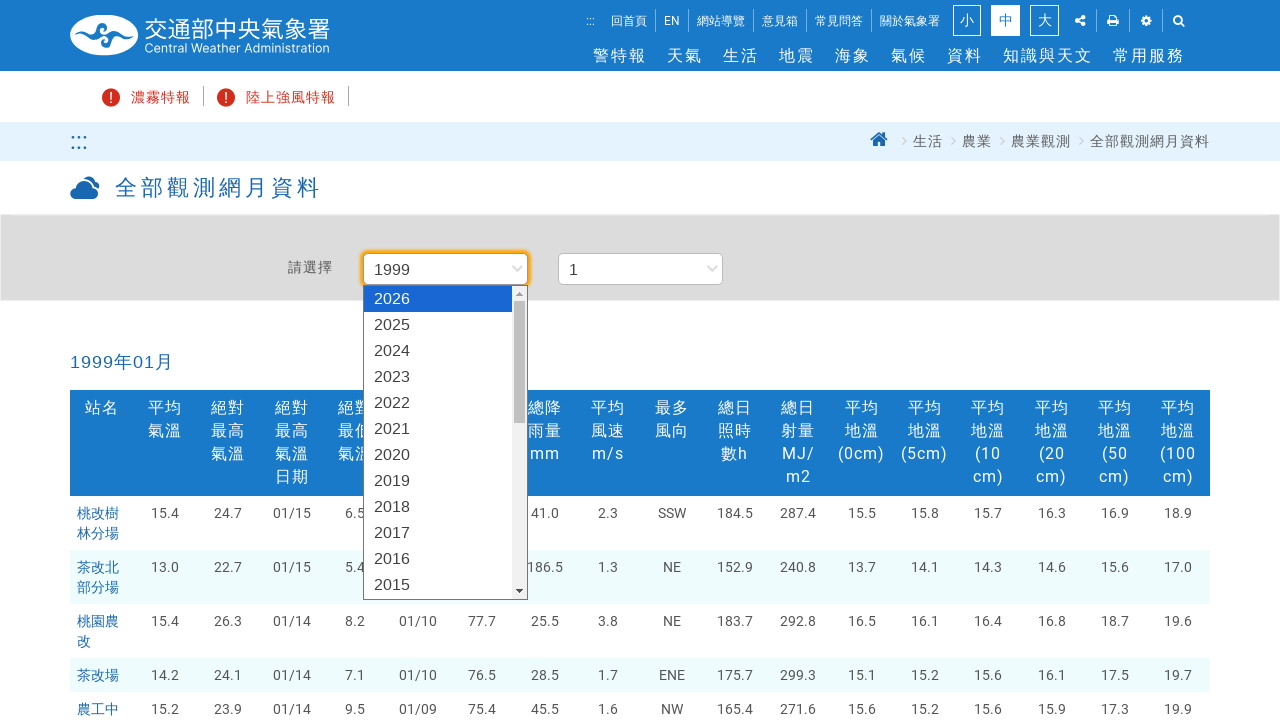

Selected month 1 from month dropdown on #Month
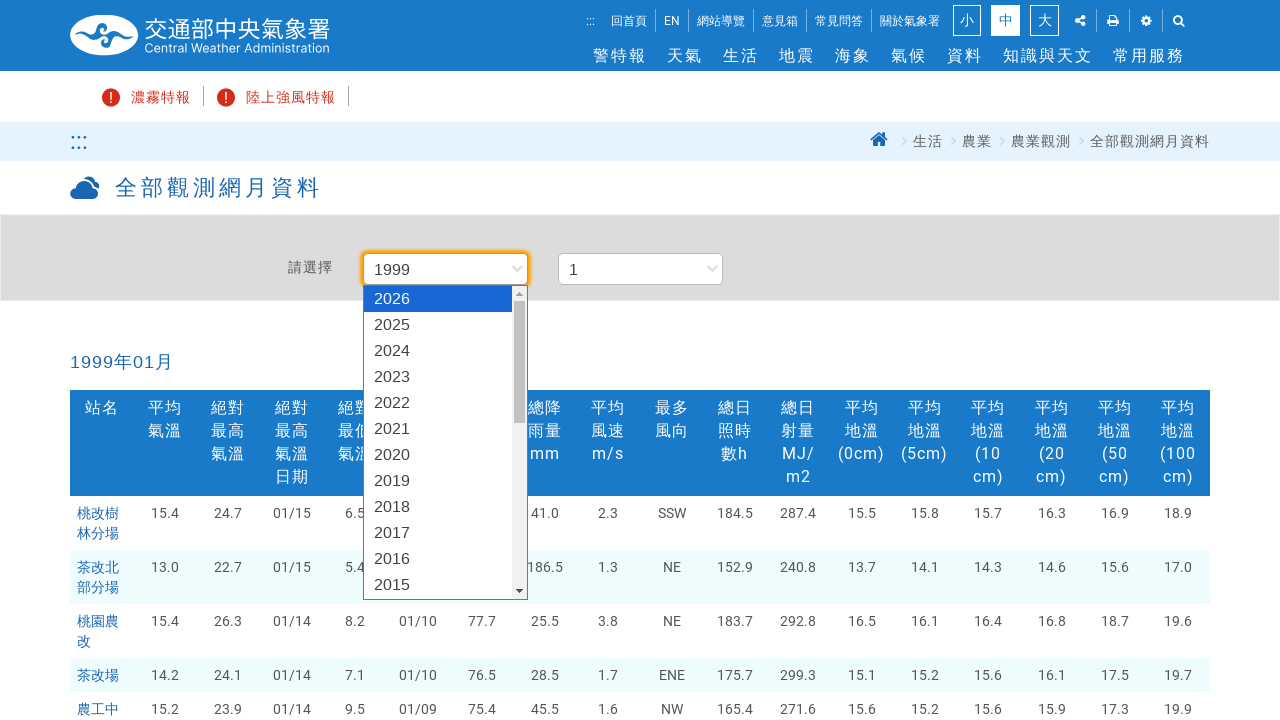

Data table loaded for month 1
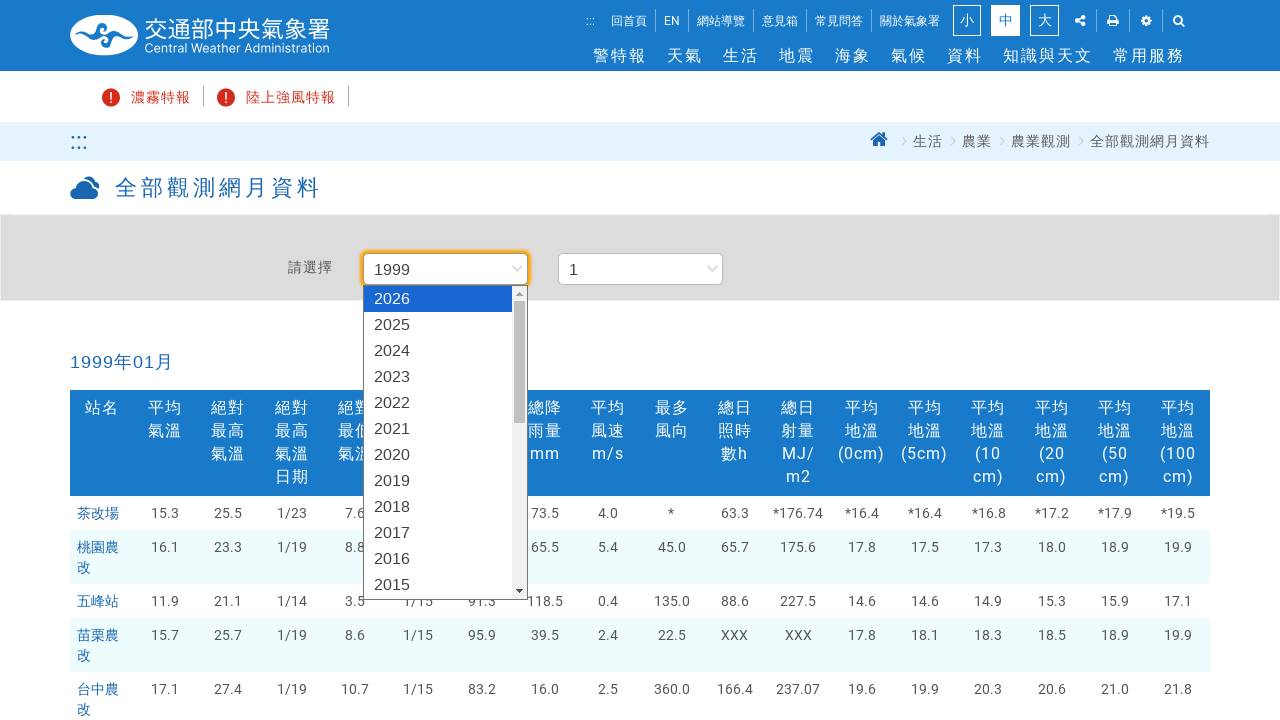

Waited for rendering to complete for month 1
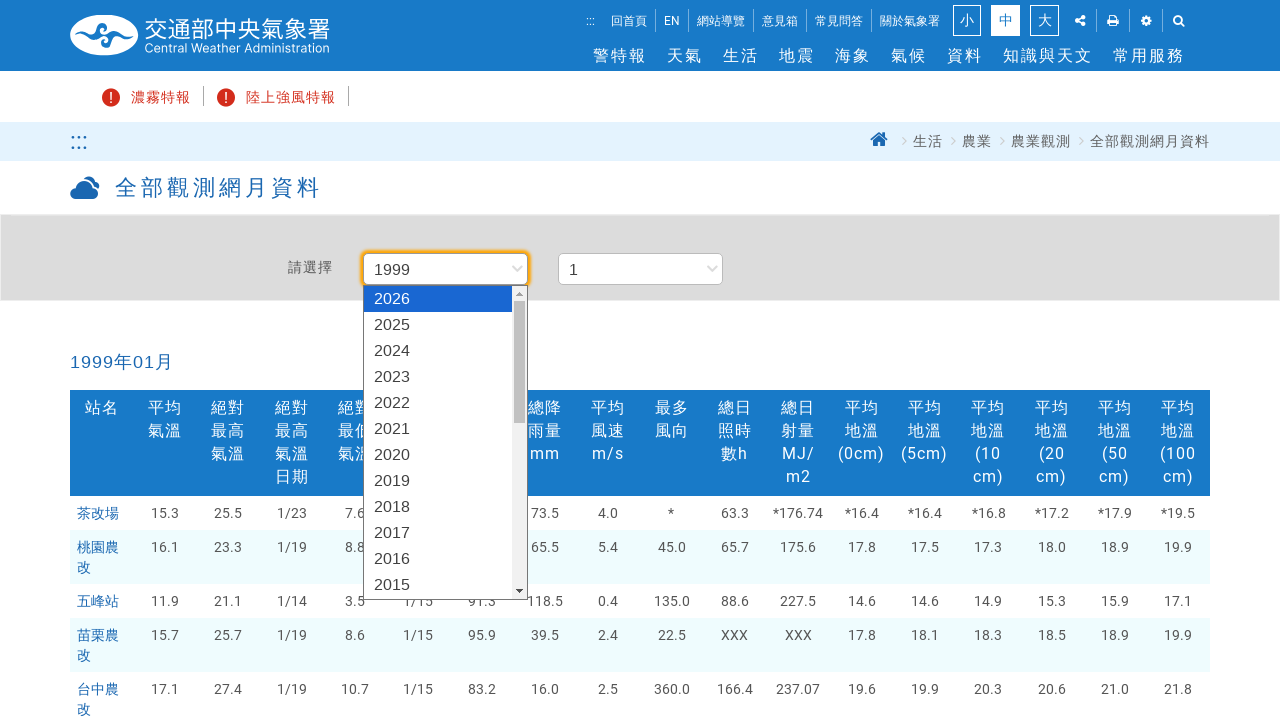

Selected month 2 from month dropdown on #Month
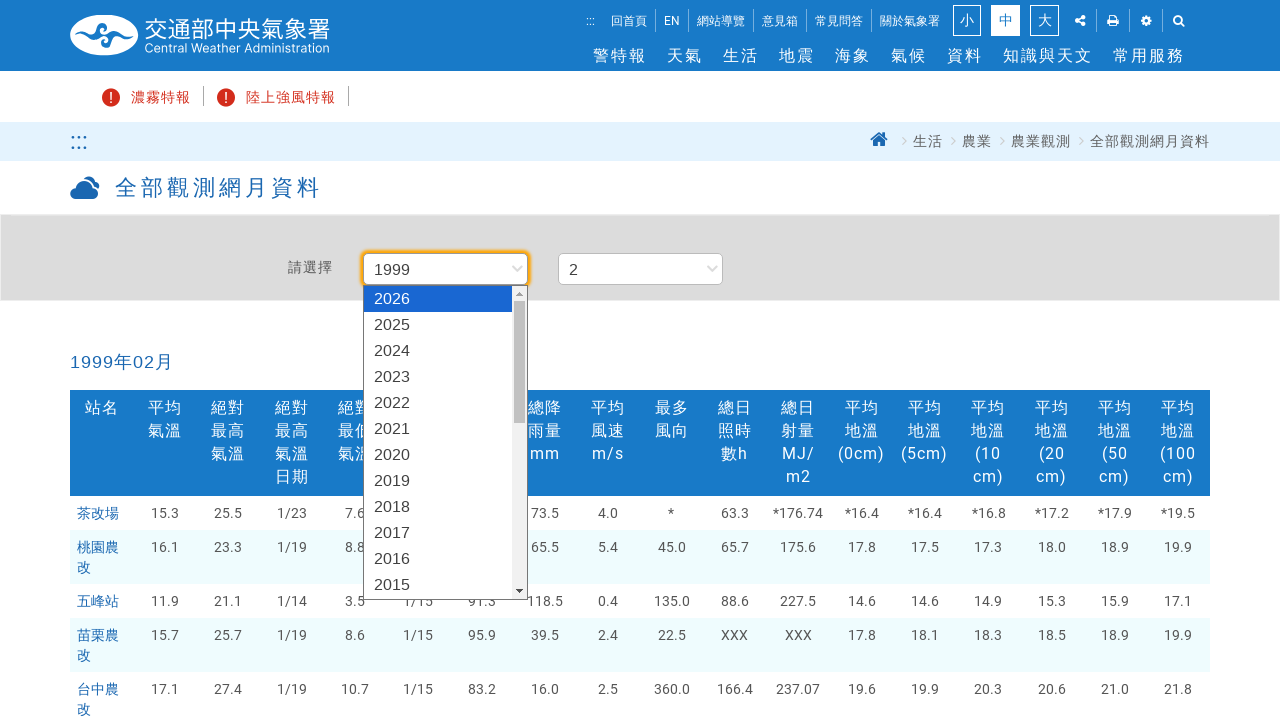

Data table loaded for month 2
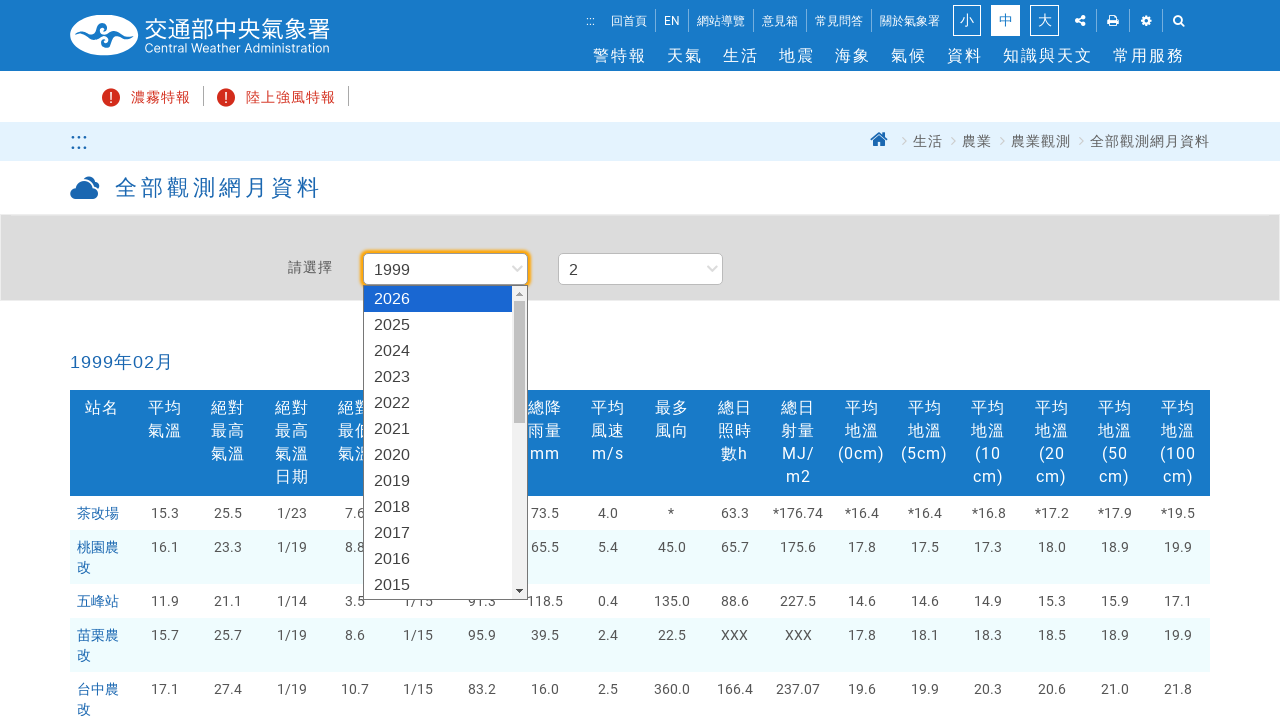

Waited for rendering to complete for month 2
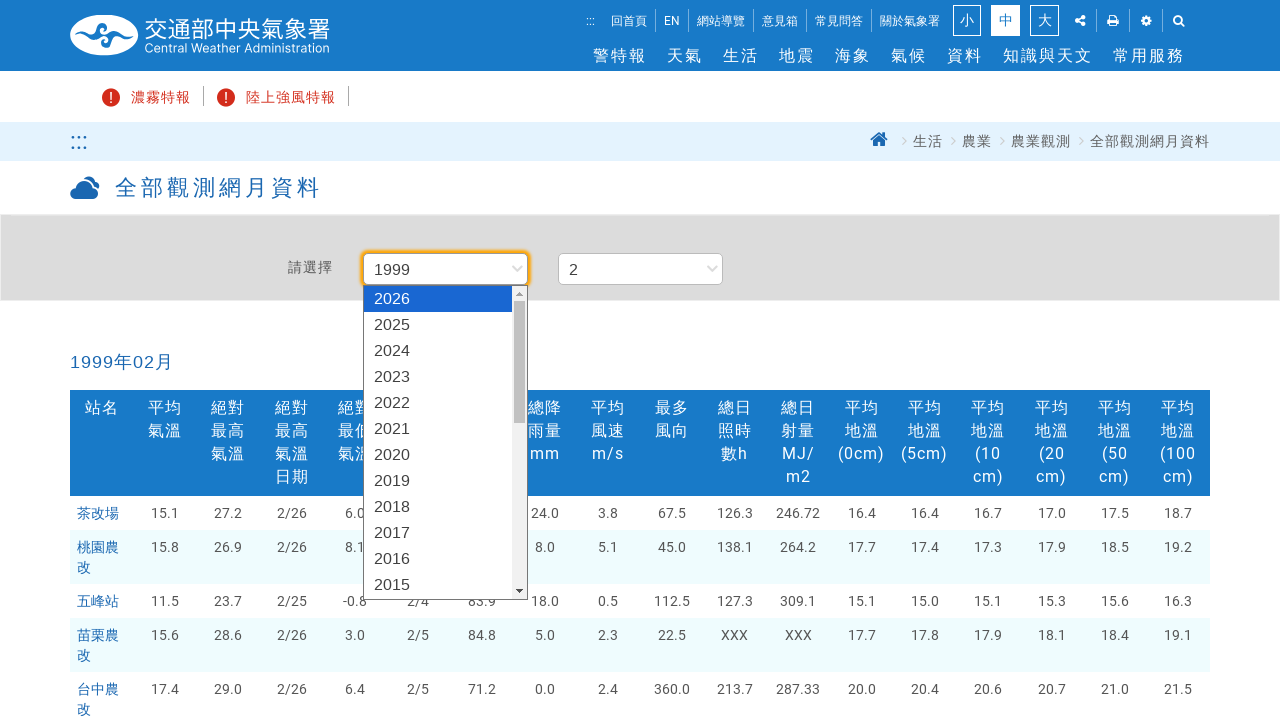

Selected month 3 from month dropdown on #Month
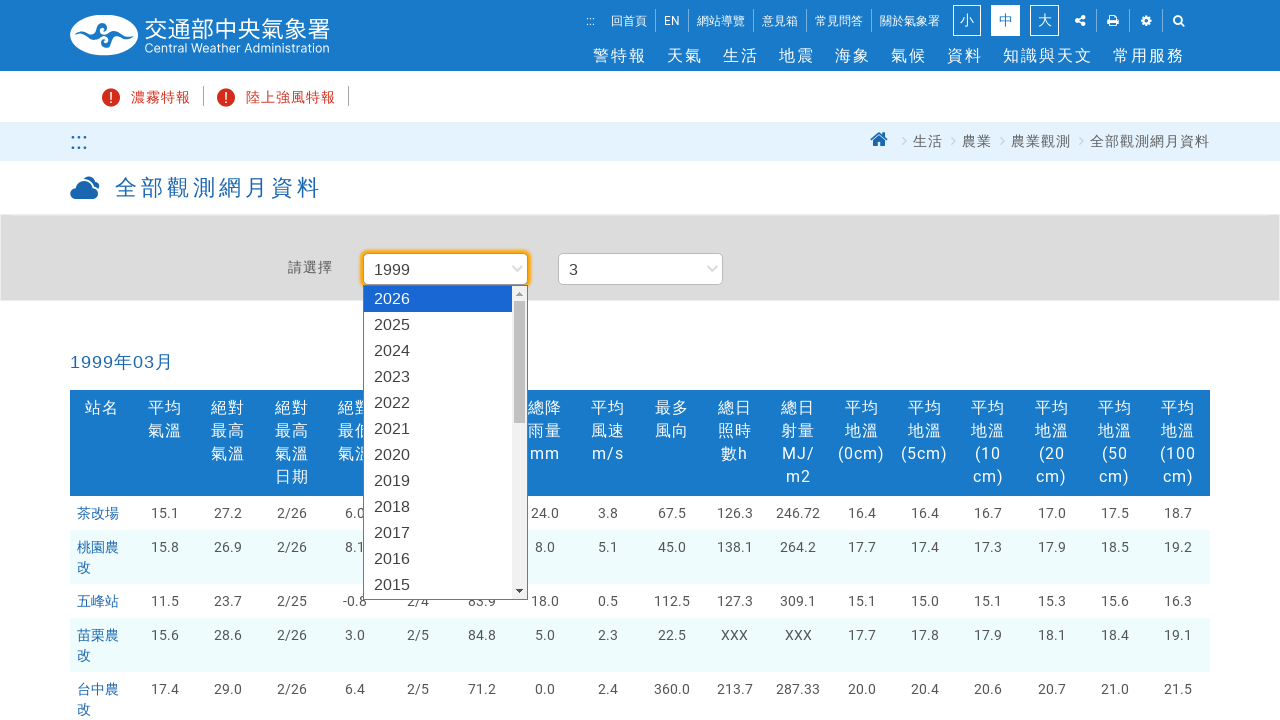

Data table loaded for month 3
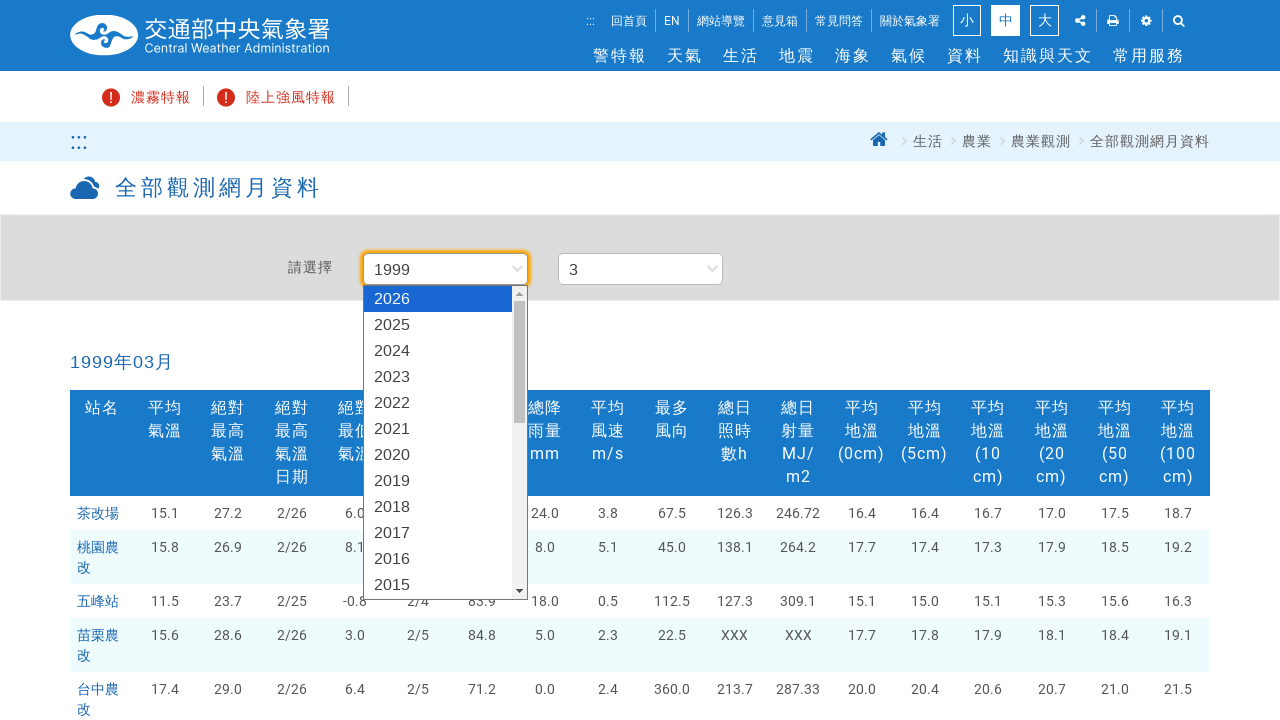

Waited for rendering to complete for month 3
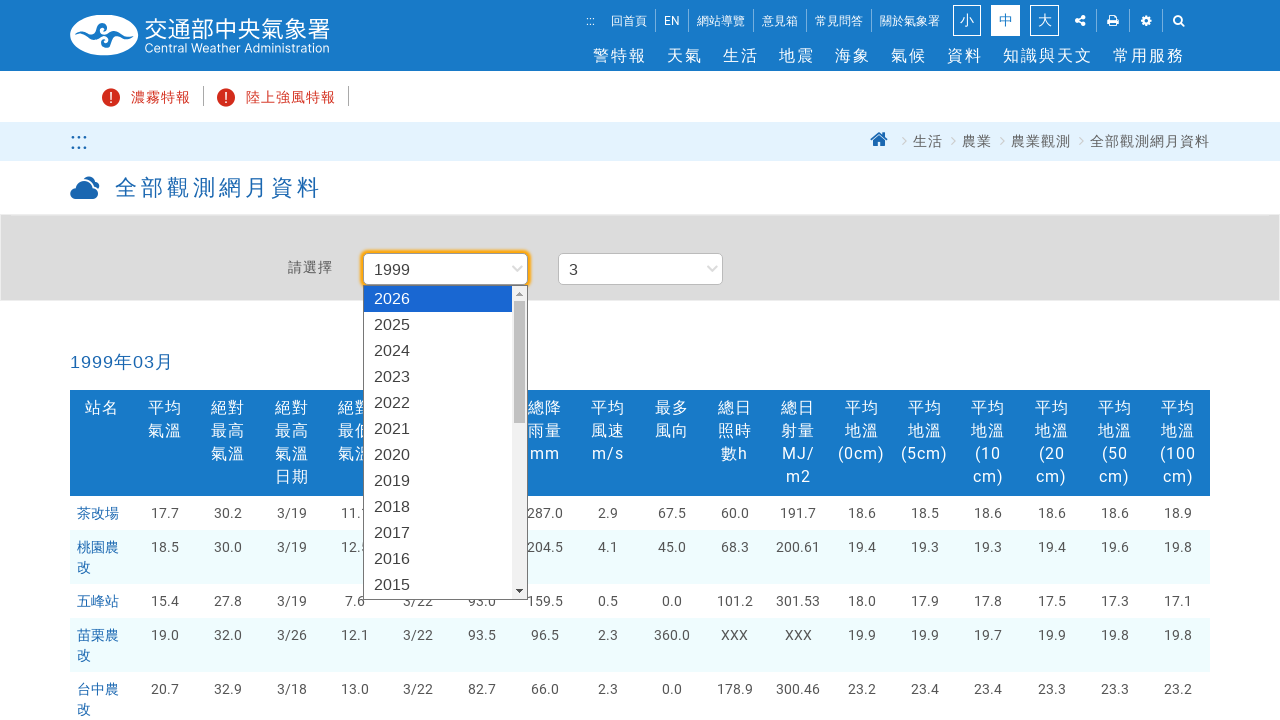

Selected month 4 from month dropdown on #Month
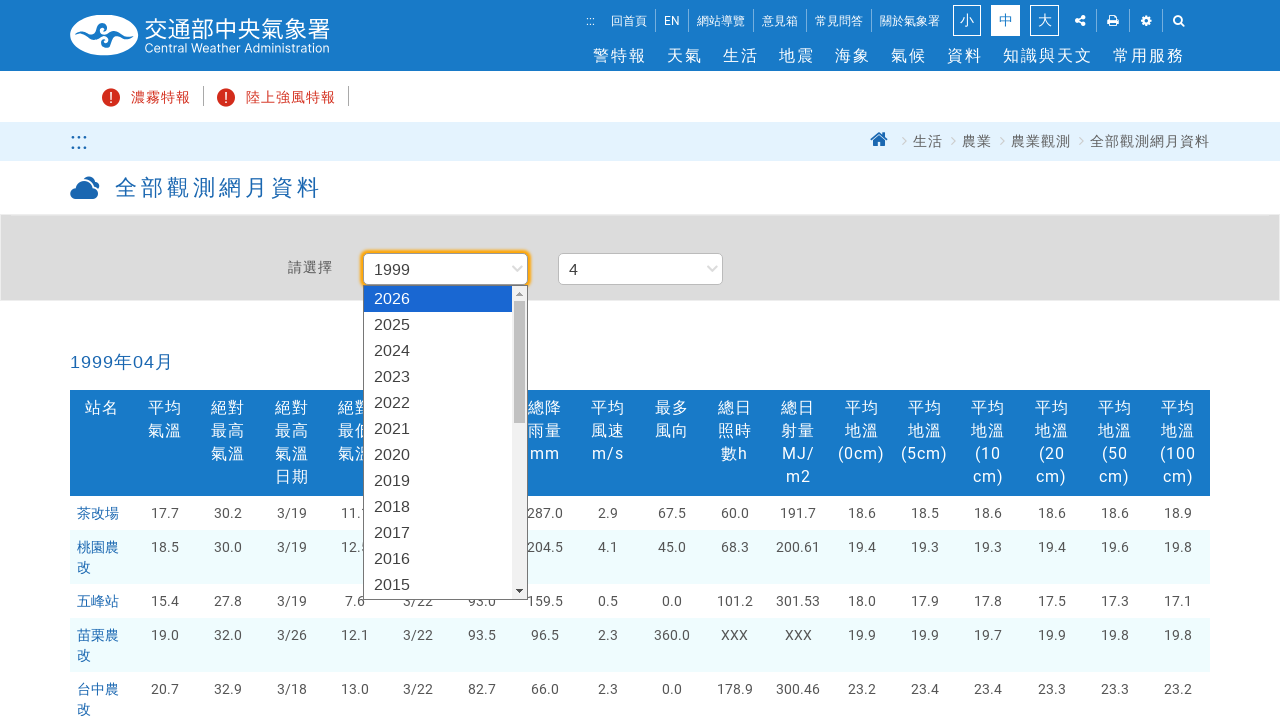

Data table loaded for month 4
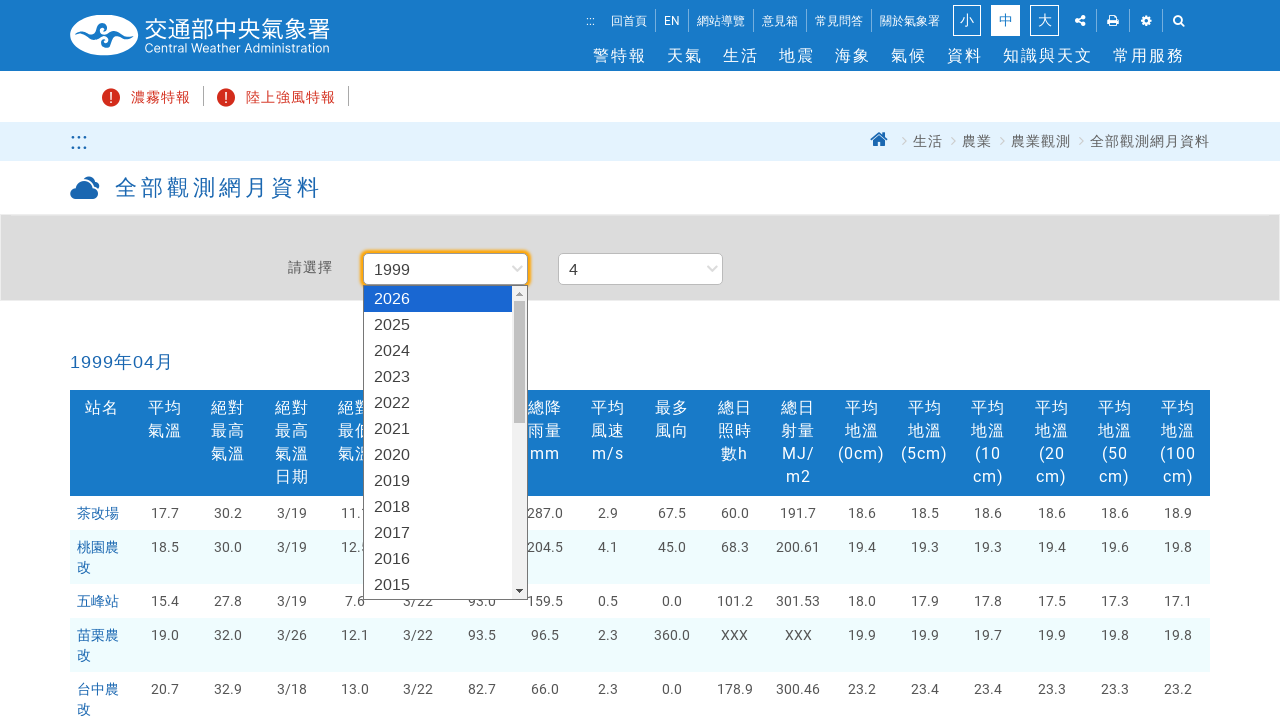

Waited for rendering to complete for month 4
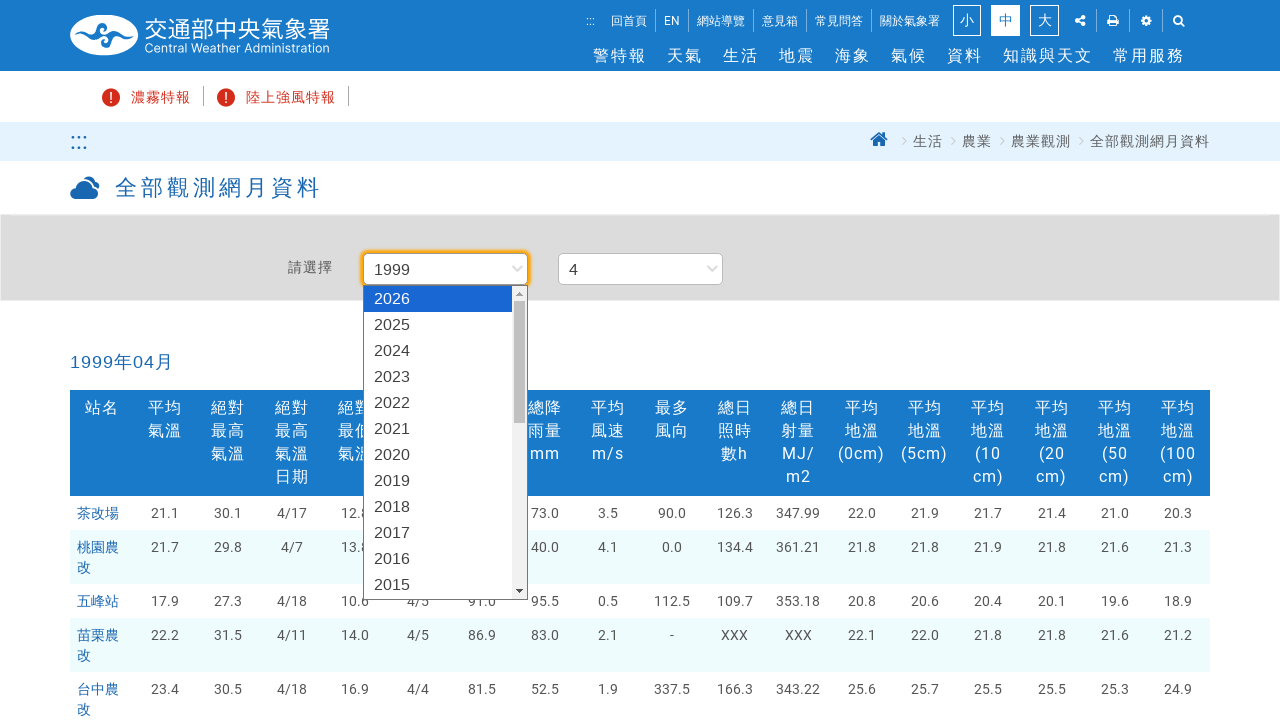

Selected month 5 from month dropdown on #Month
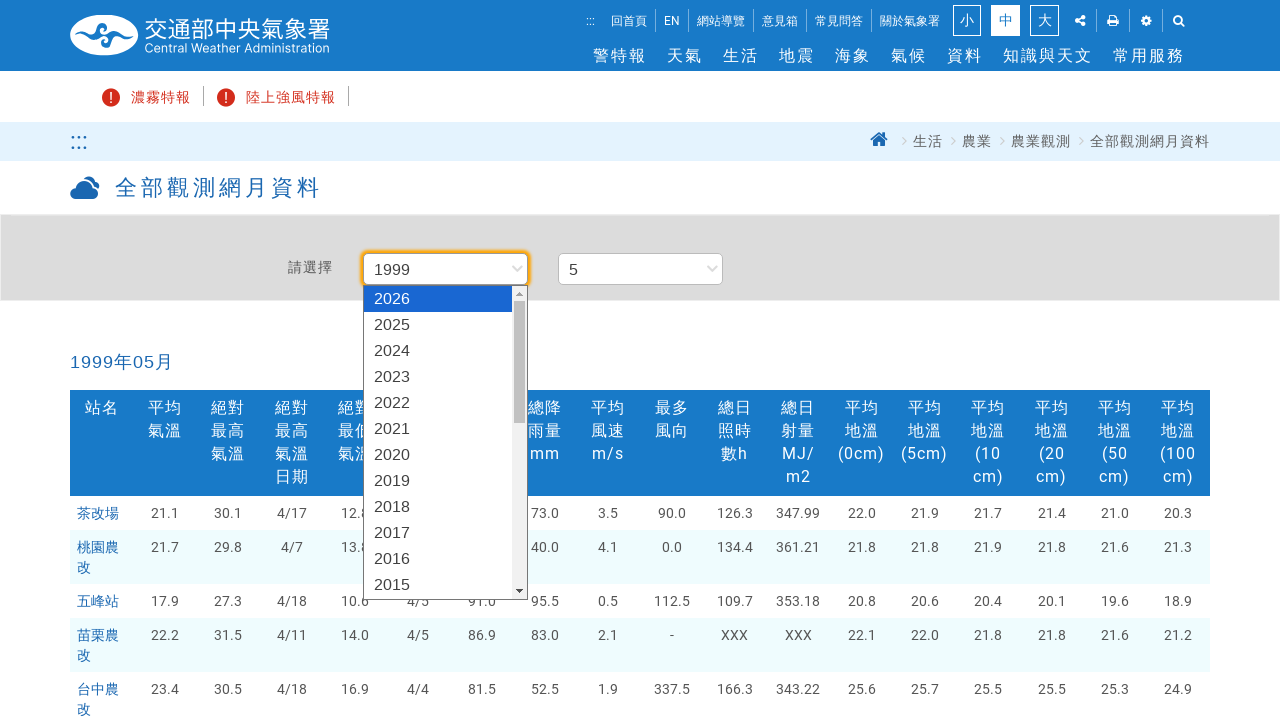

Data table loaded for month 5
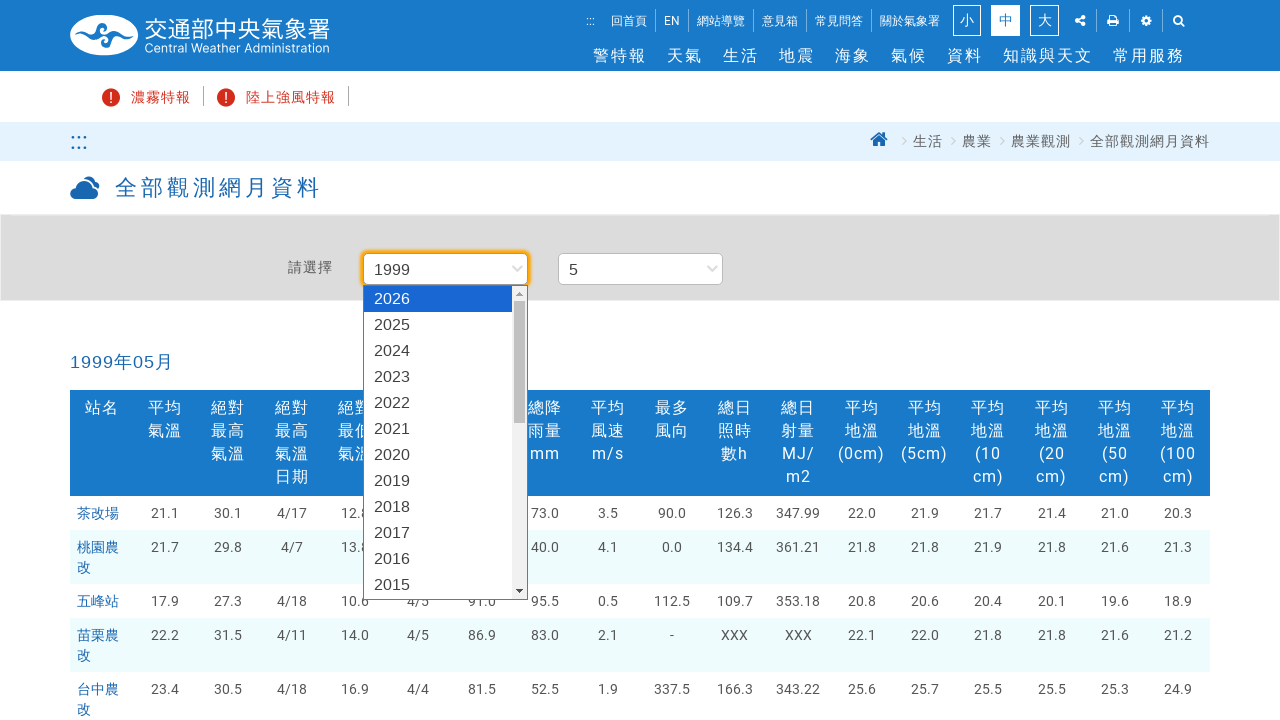

Waited for rendering to complete for month 5
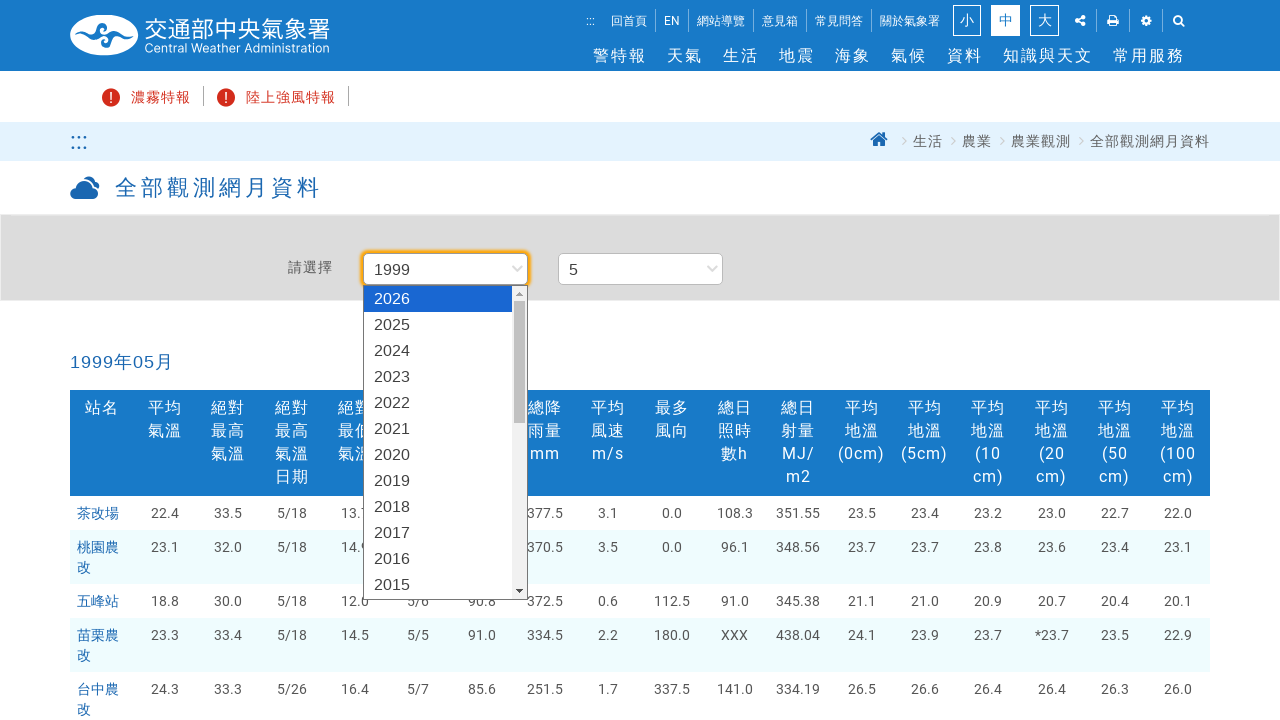

Selected month 6 from month dropdown on #Month
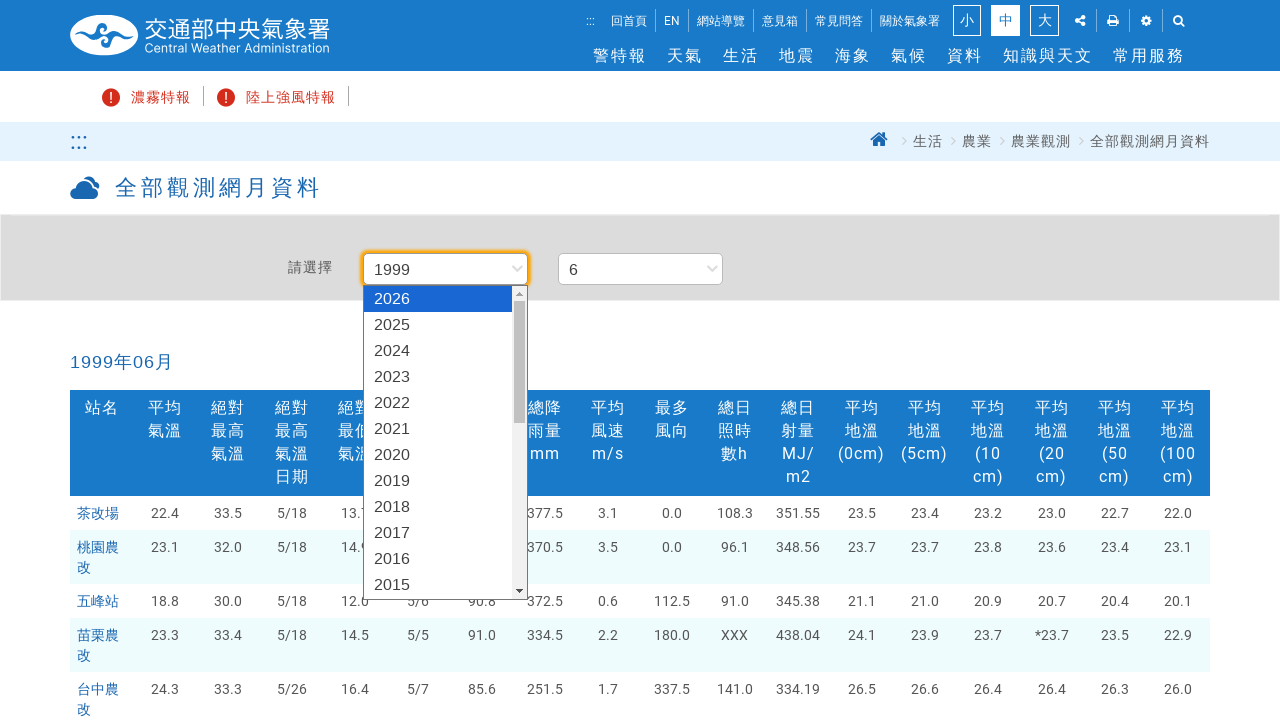

Data table loaded for month 6
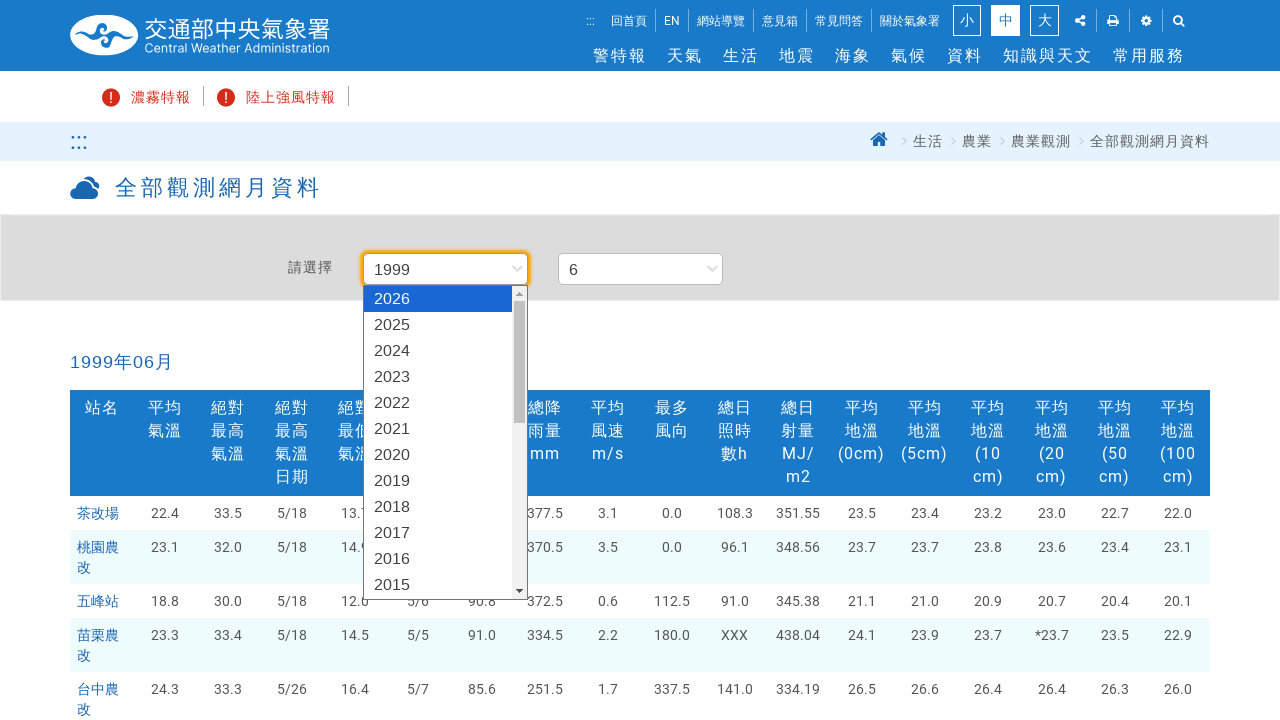

Waited for rendering to complete for month 6
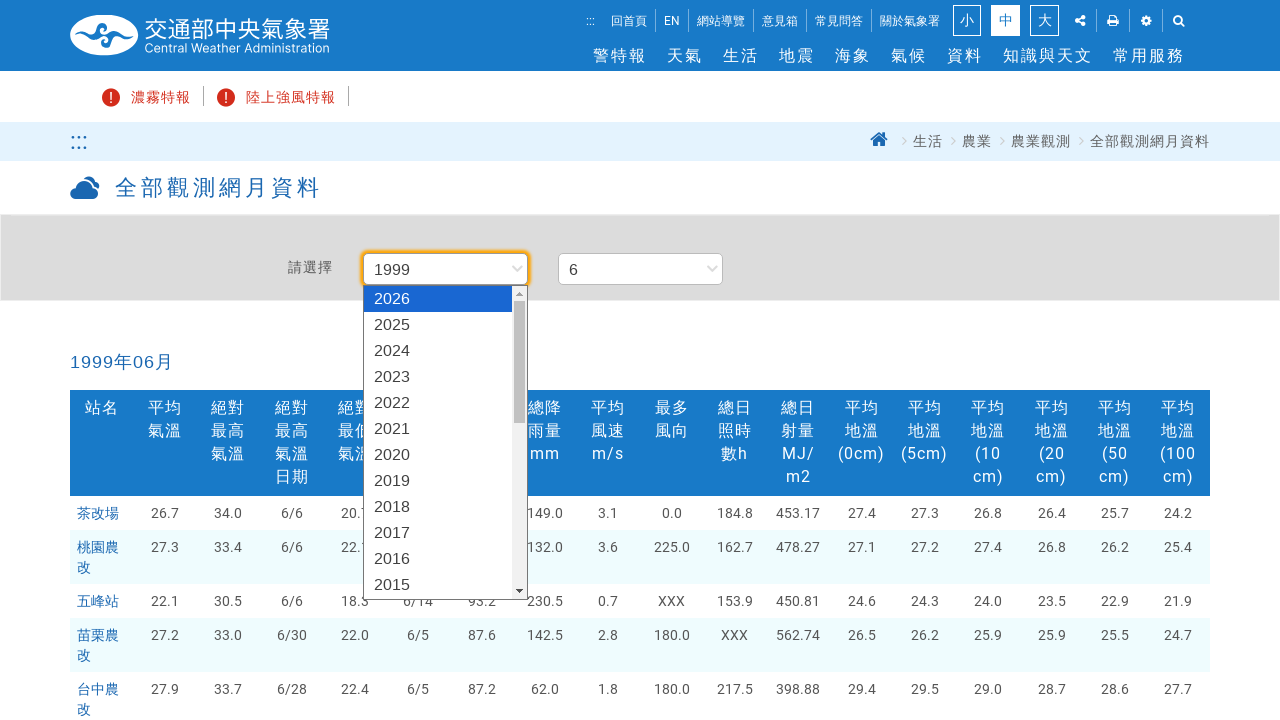

Selected month 7 from month dropdown on #Month
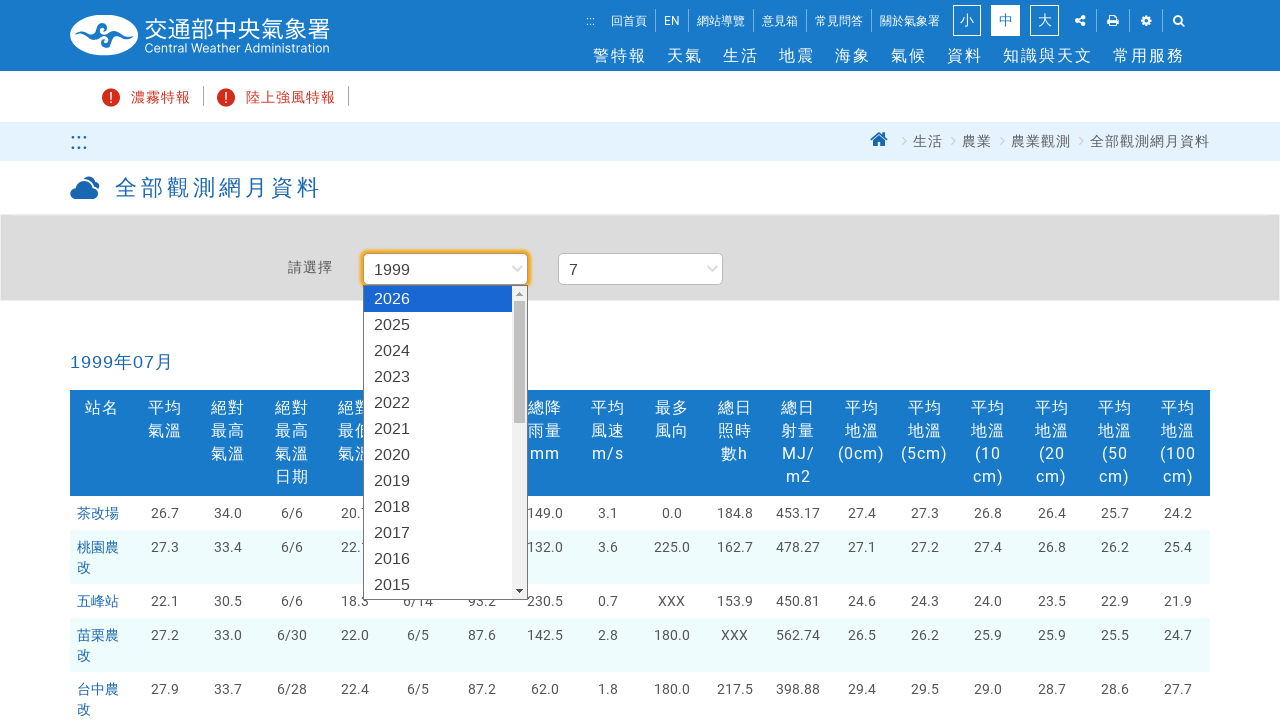

Data table loaded for month 7
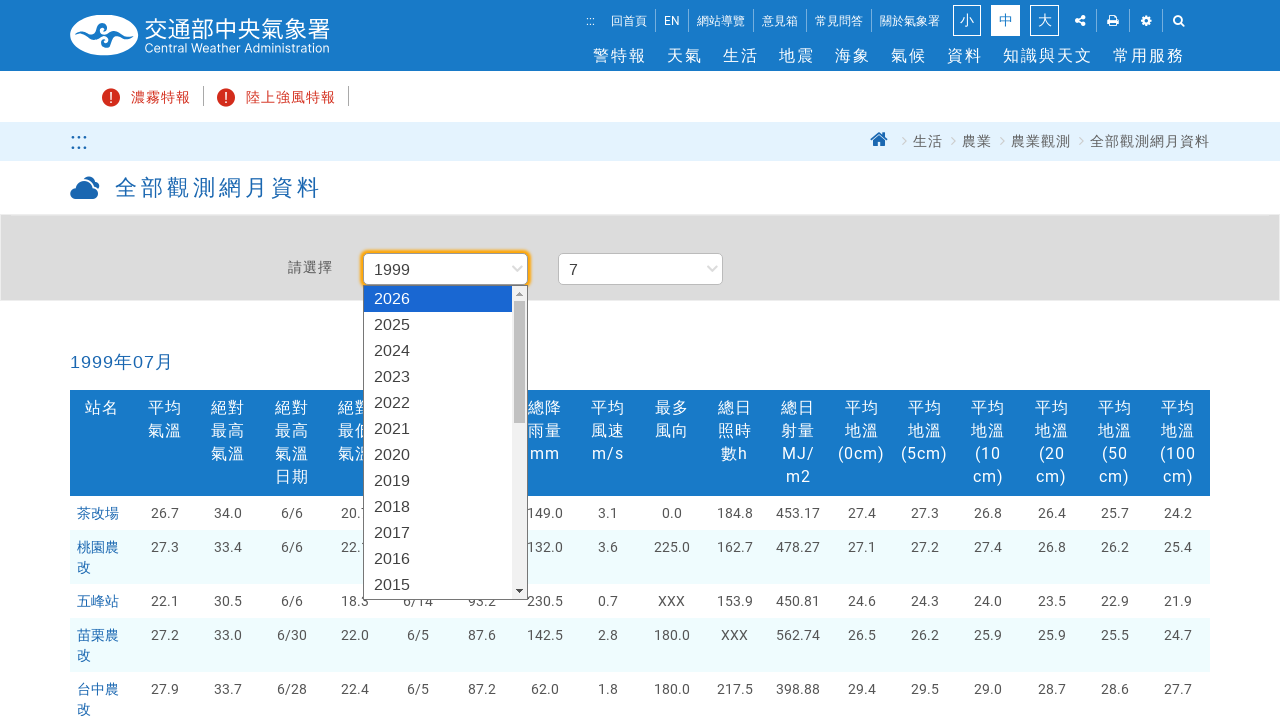

Waited for rendering to complete for month 7
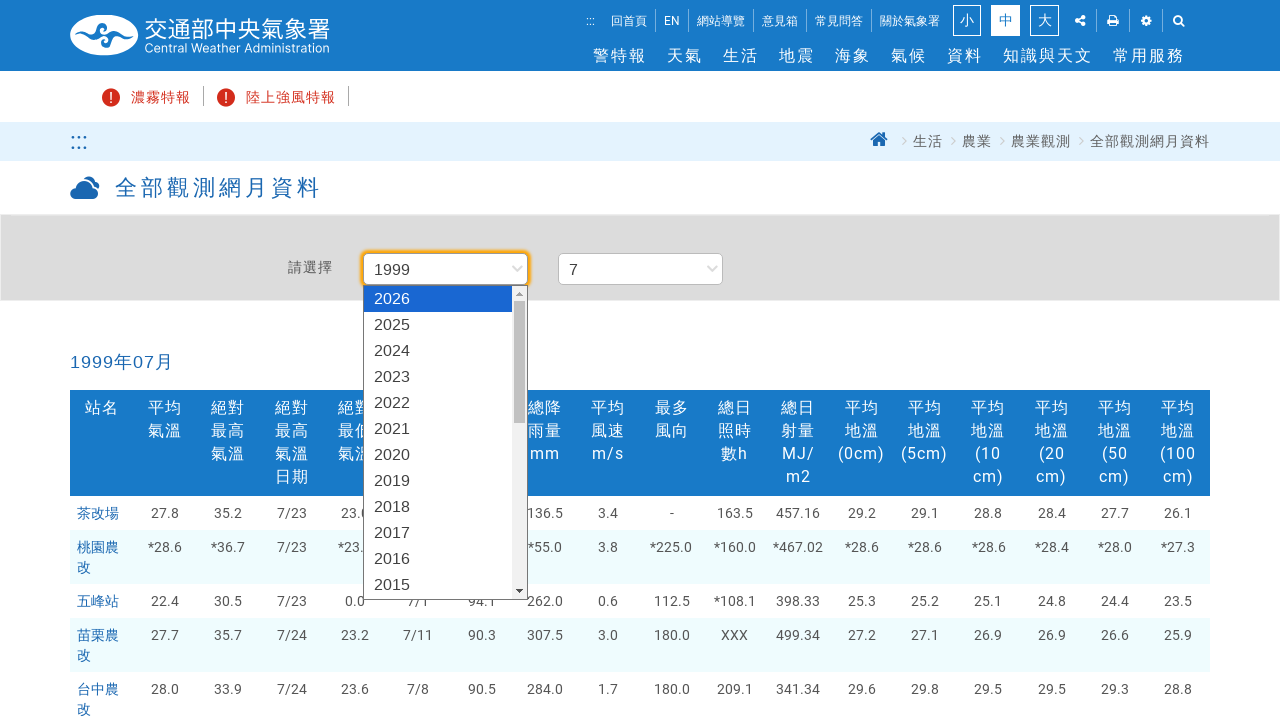

Selected month 8 from month dropdown on #Month
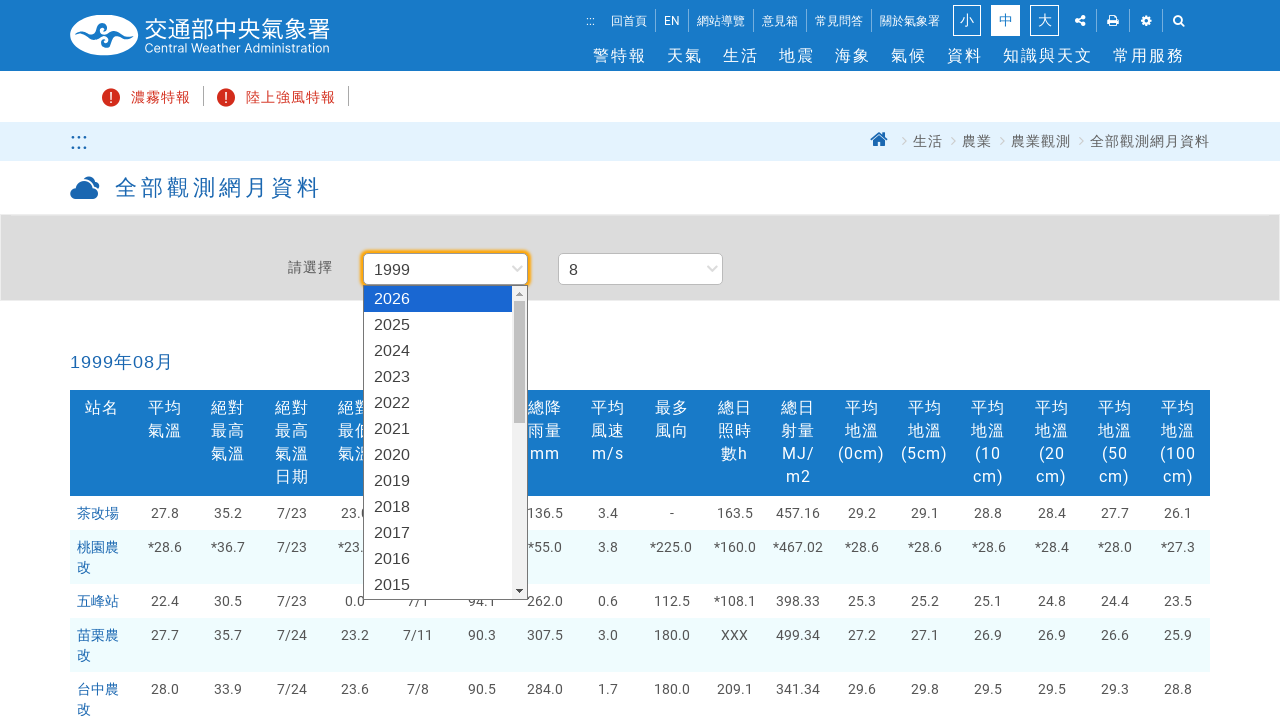

Data table loaded for month 8
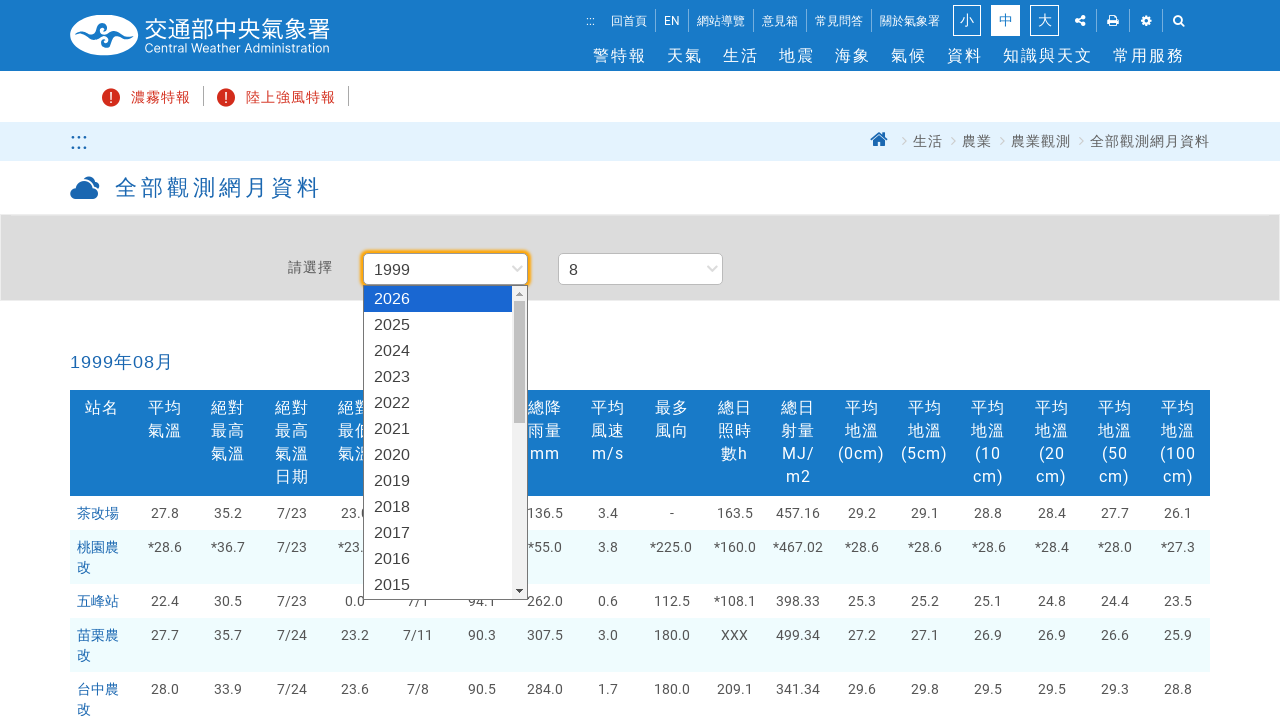

Waited for rendering to complete for month 8
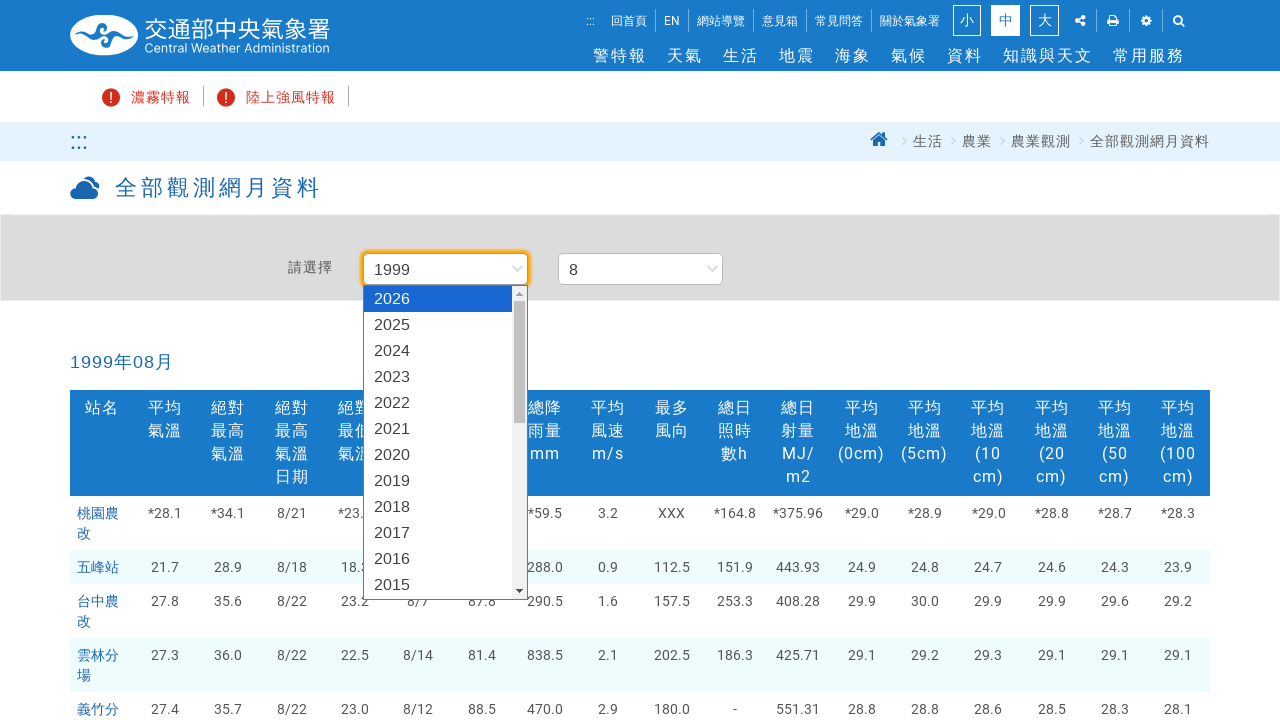

Selected month 9 from month dropdown on #Month
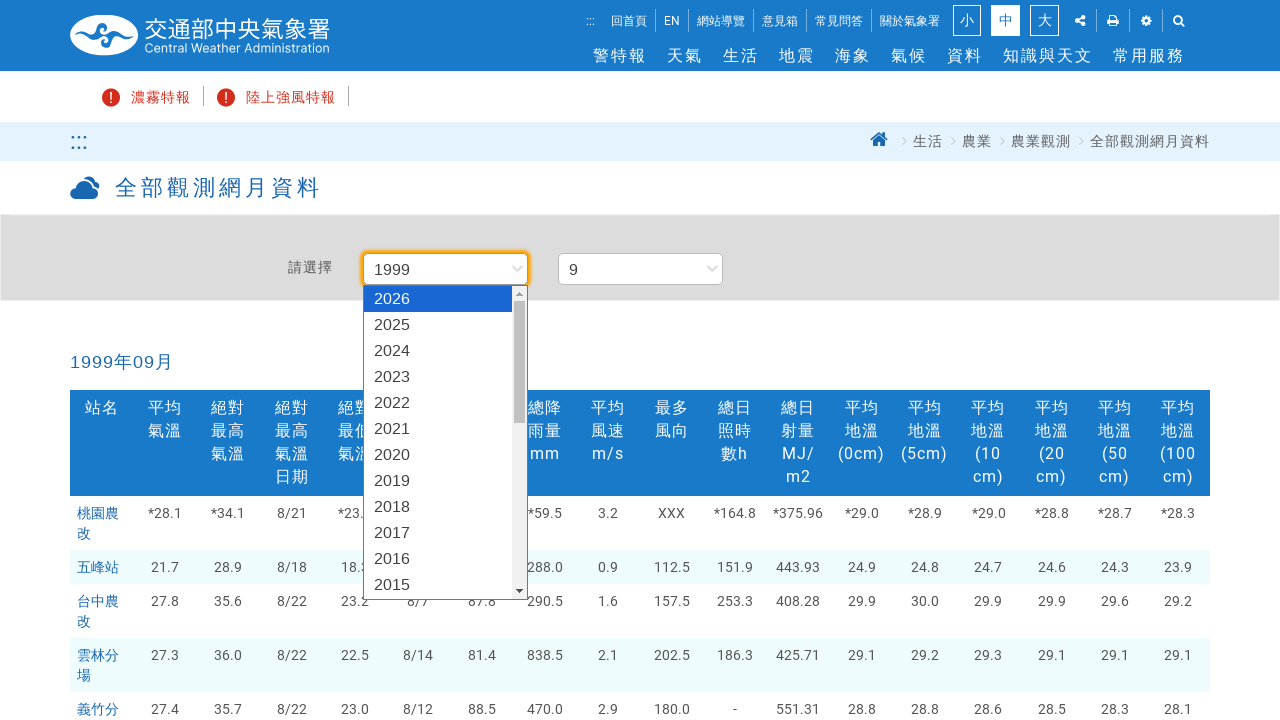

Data table loaded for month 9
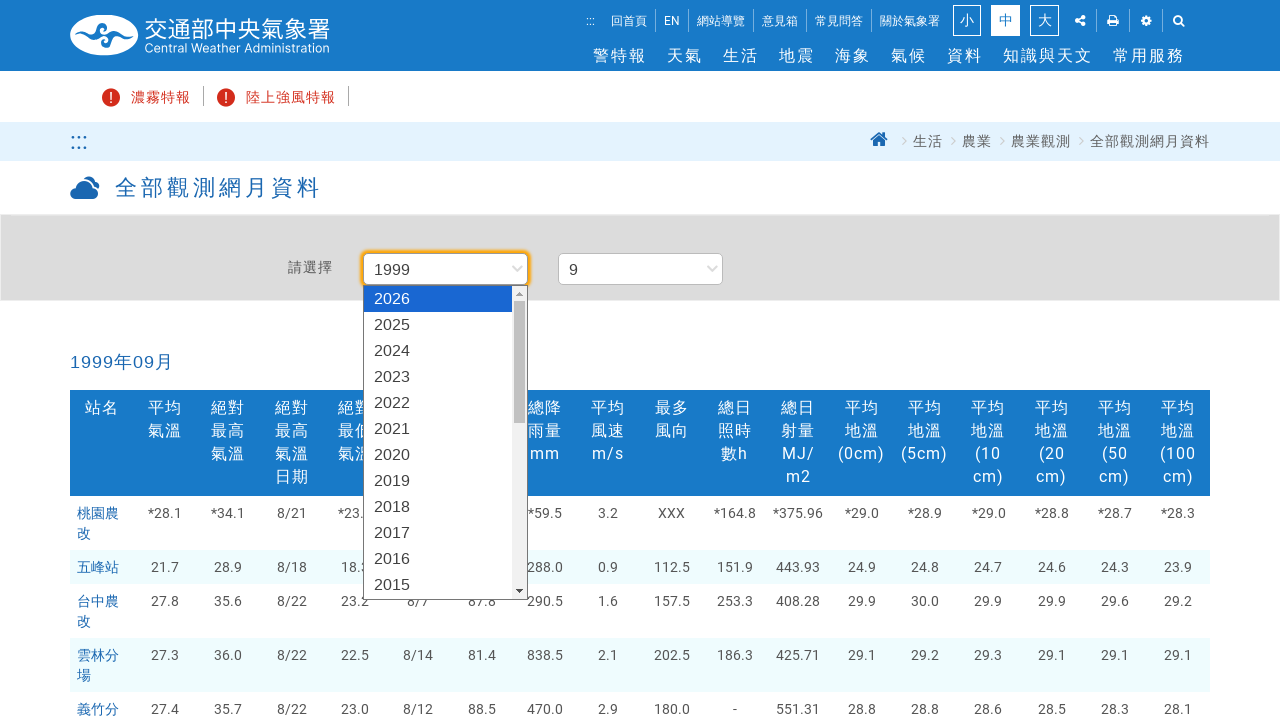

Waited for rendering to complete for month 9
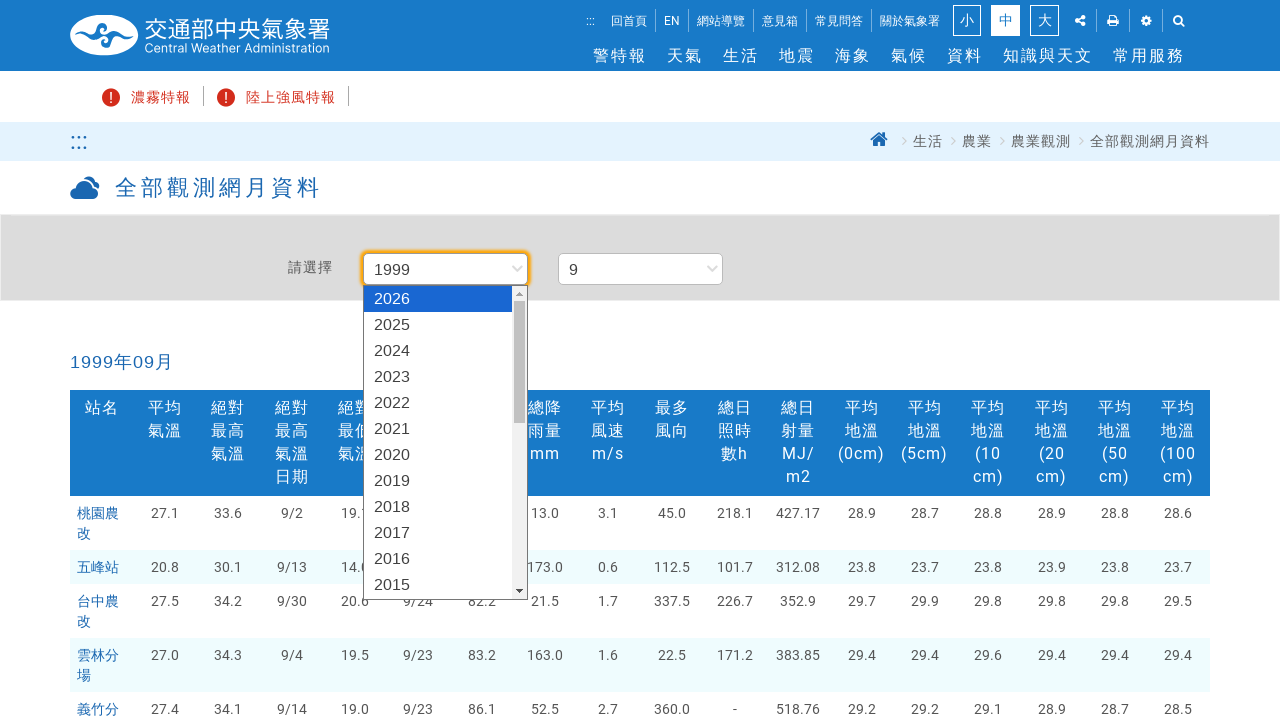

Selected month 10 from month dropdown on #Month
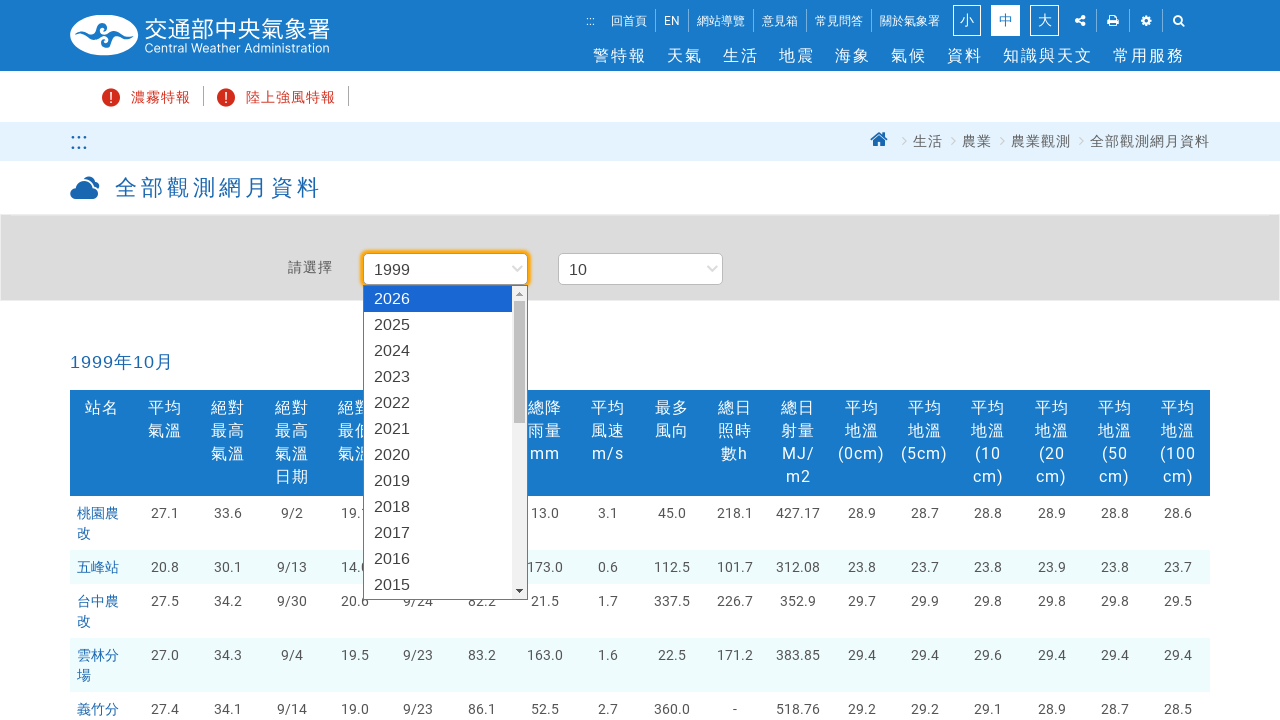

Data table loaded for month 10
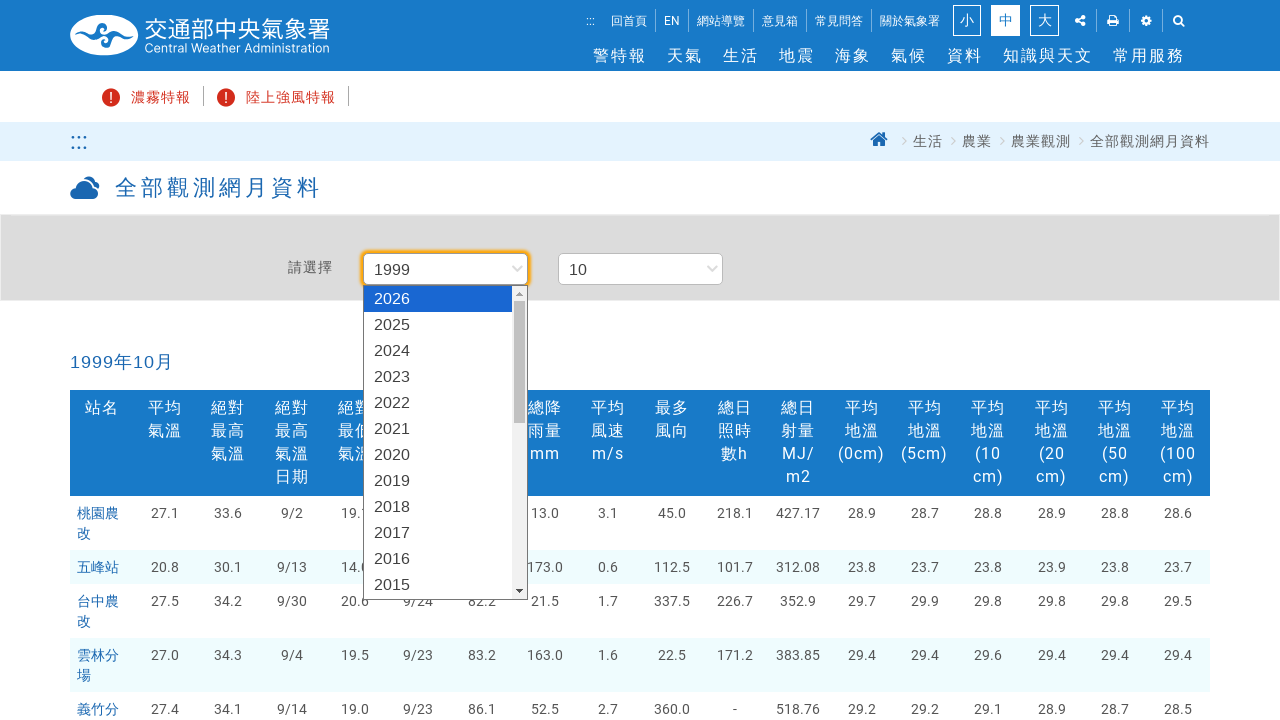

Waited for rendering to complete for month 10
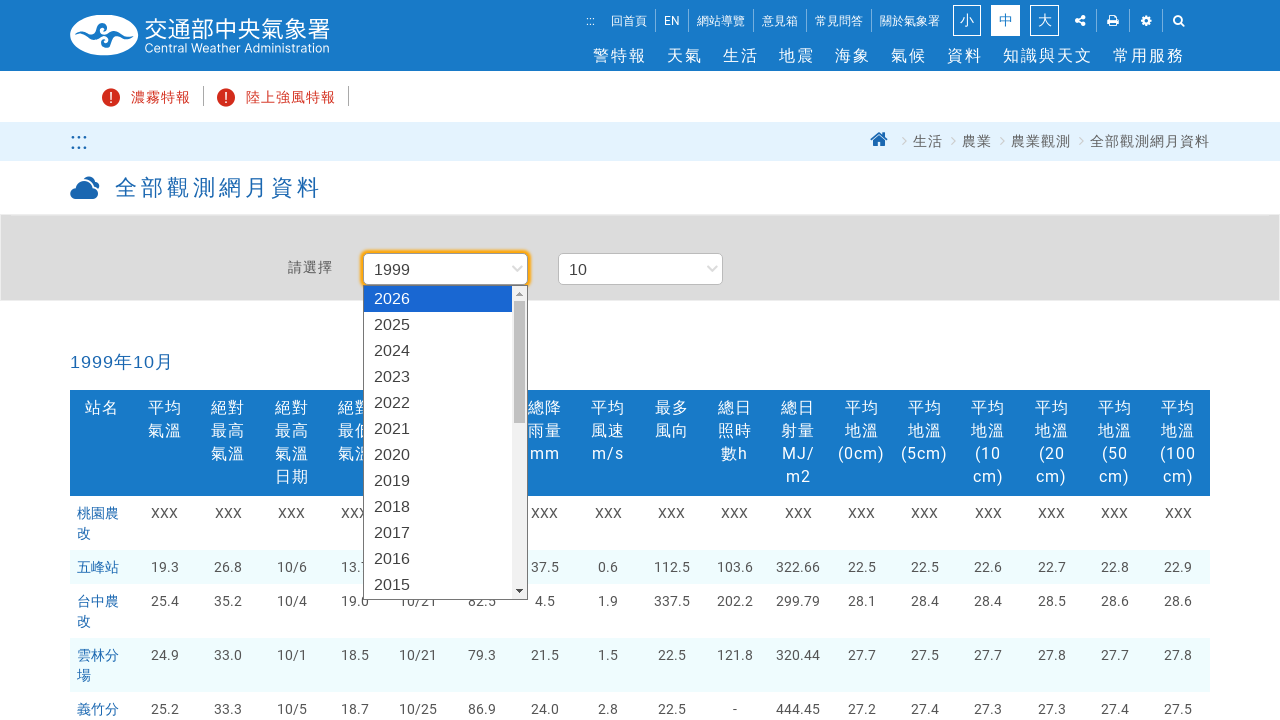

Selected month 11 from month dropdown on #Month
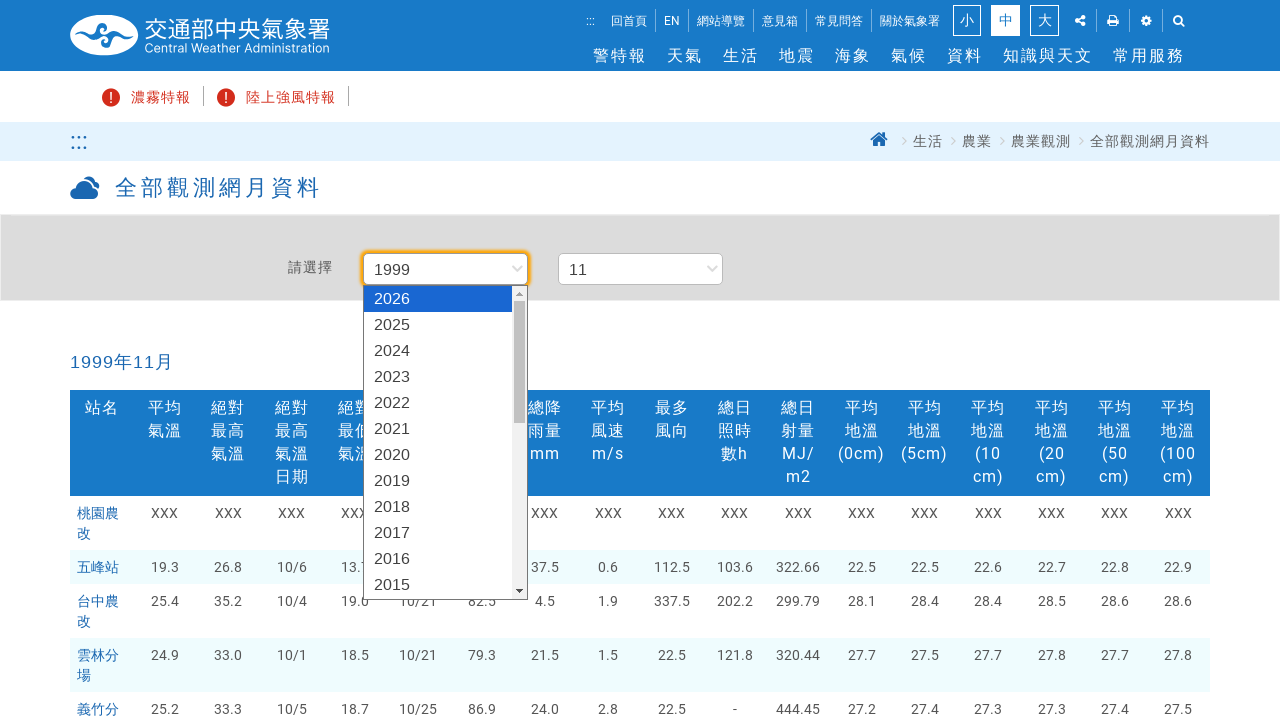

Data table loaded for month 11
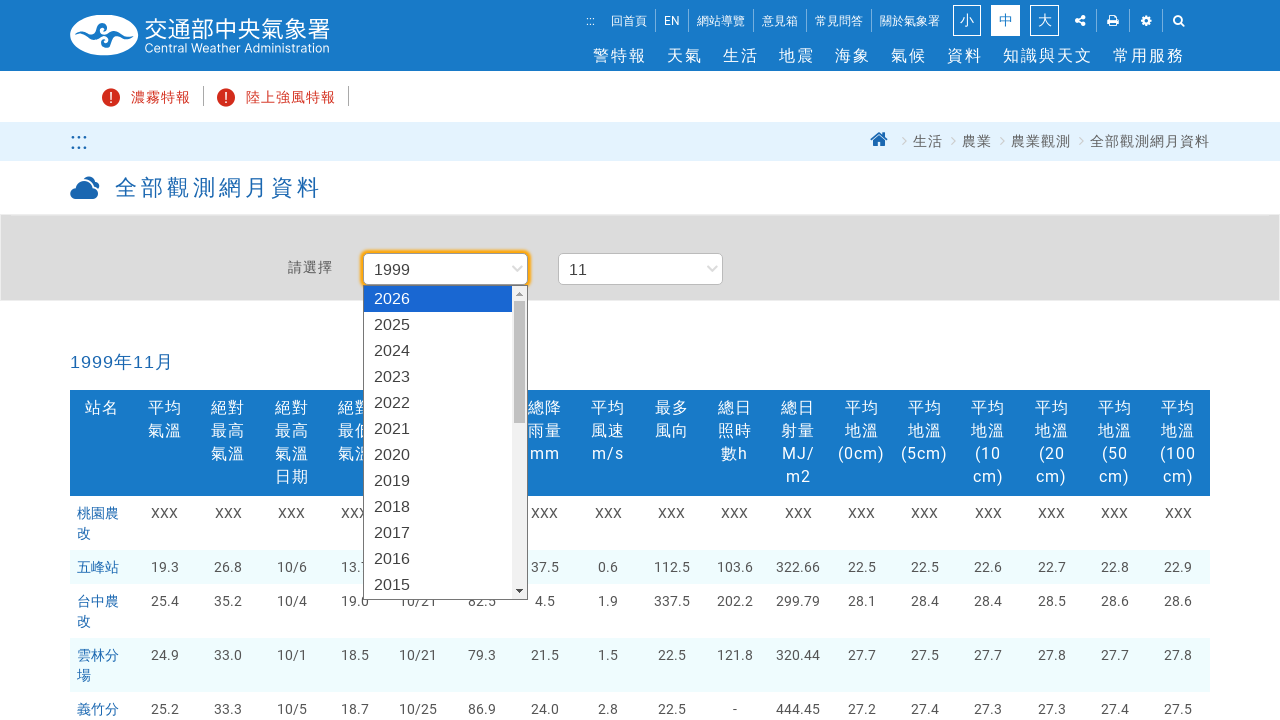

Waited for rendering to complete for month 11
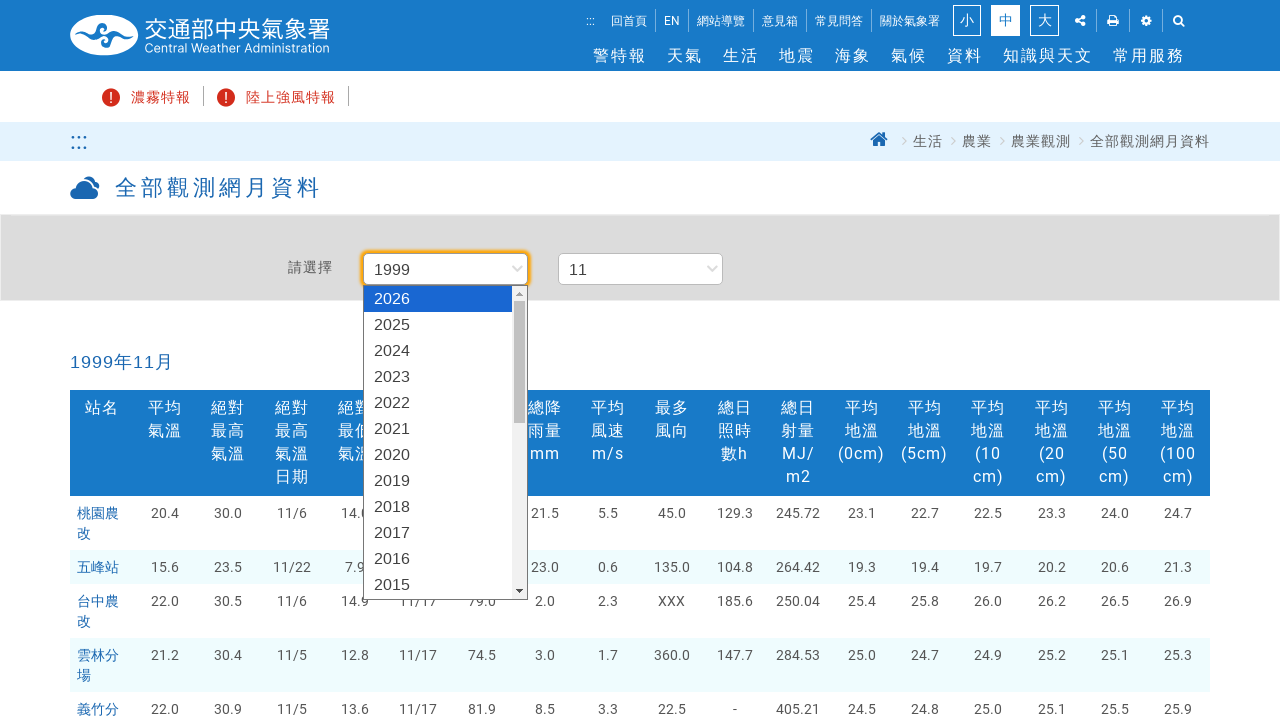

Selected month 12 from month dropdown on #Month
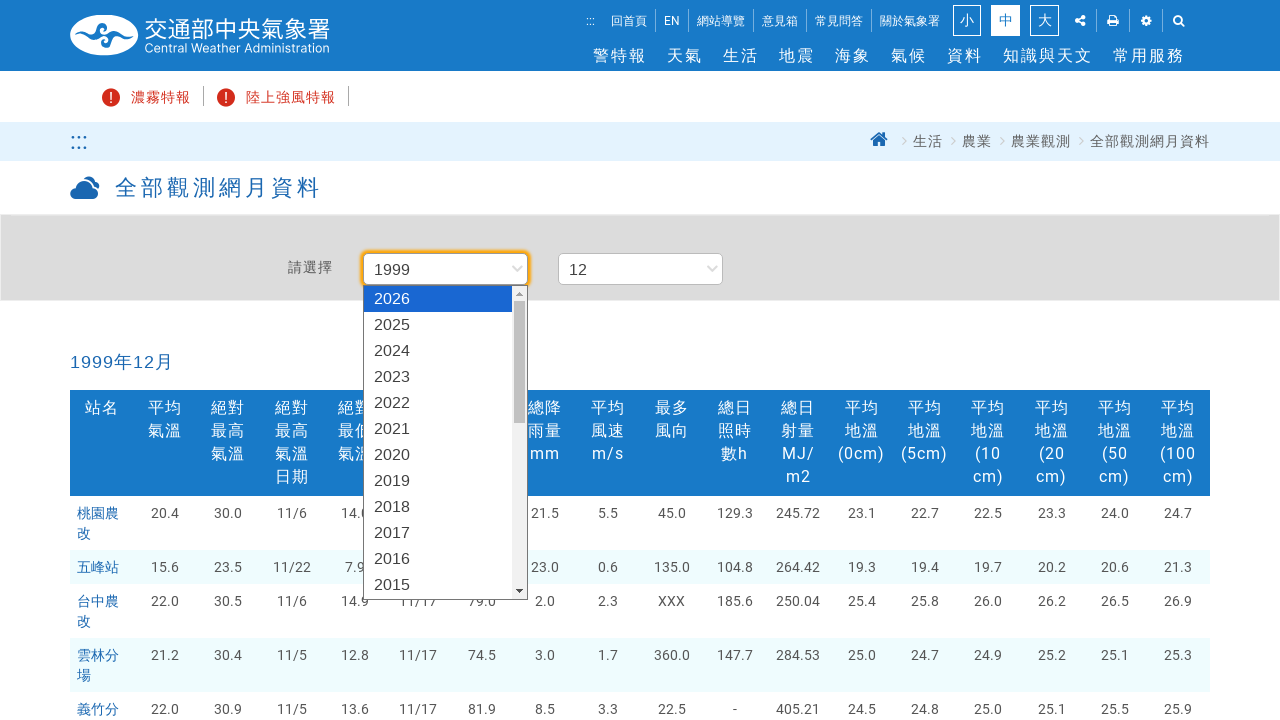

Data table loaded for month 12
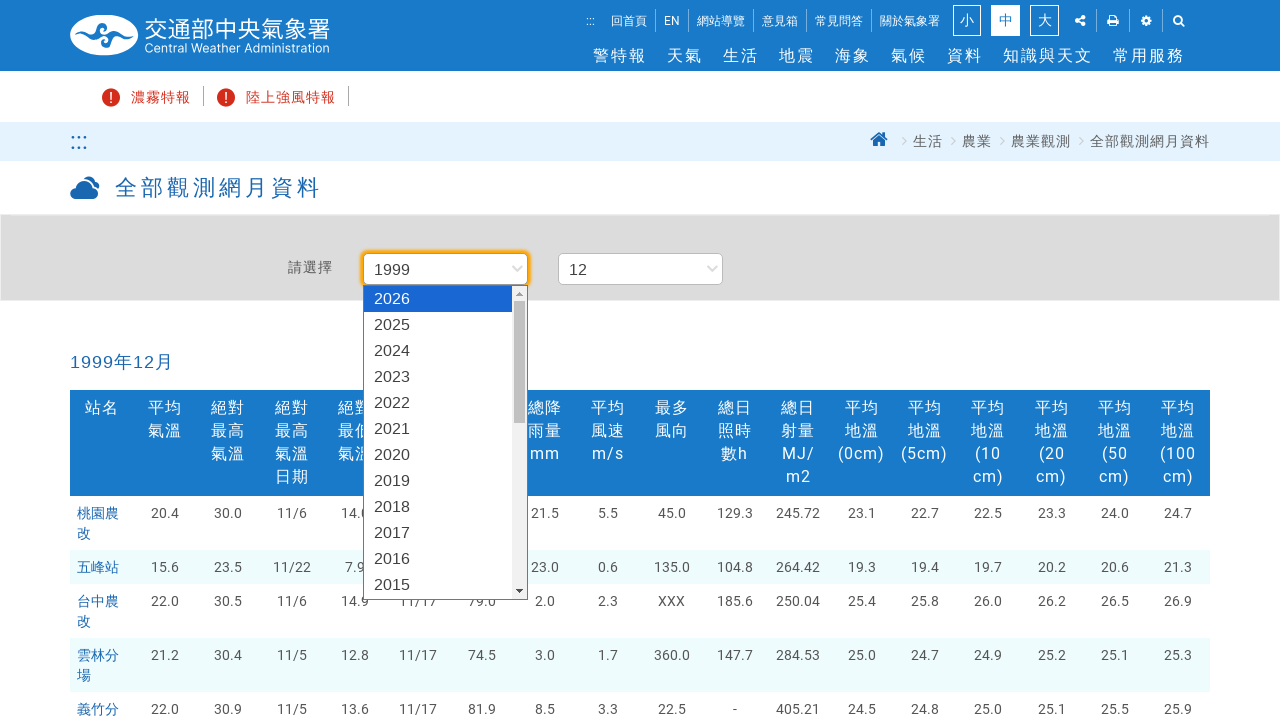

Waited for rendering to complete for month 12
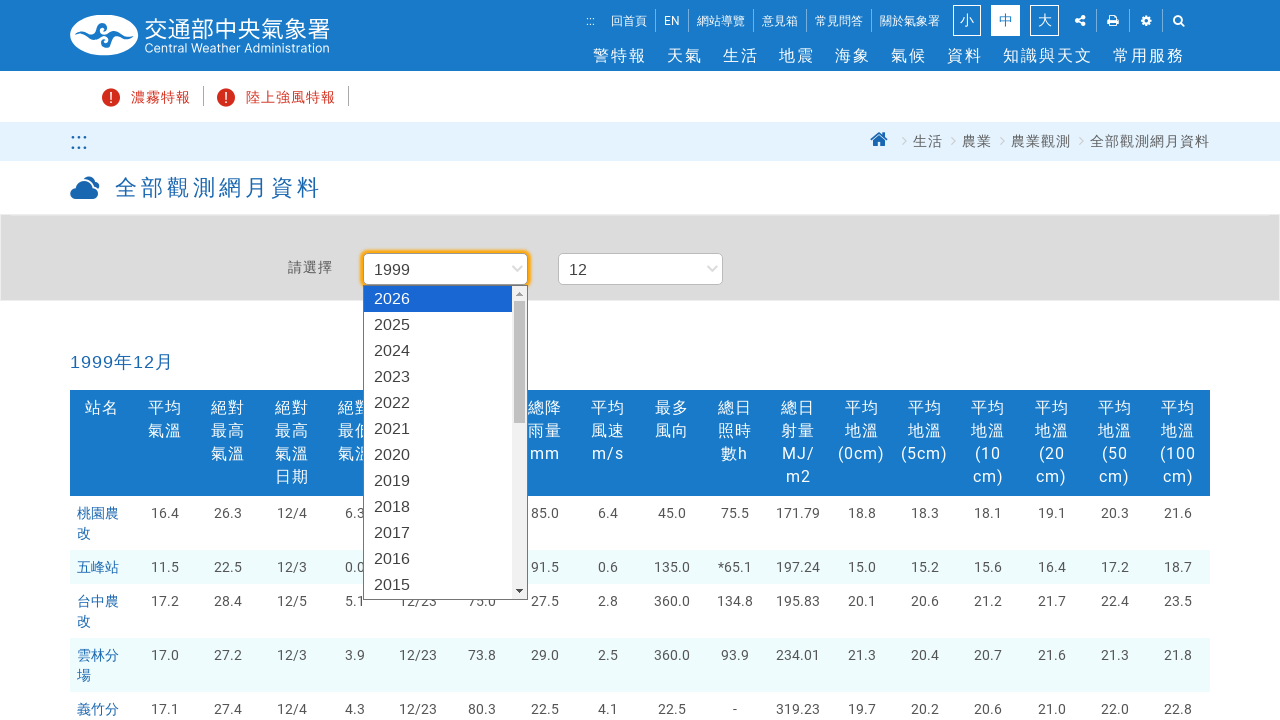

Verified data table is visible in final state
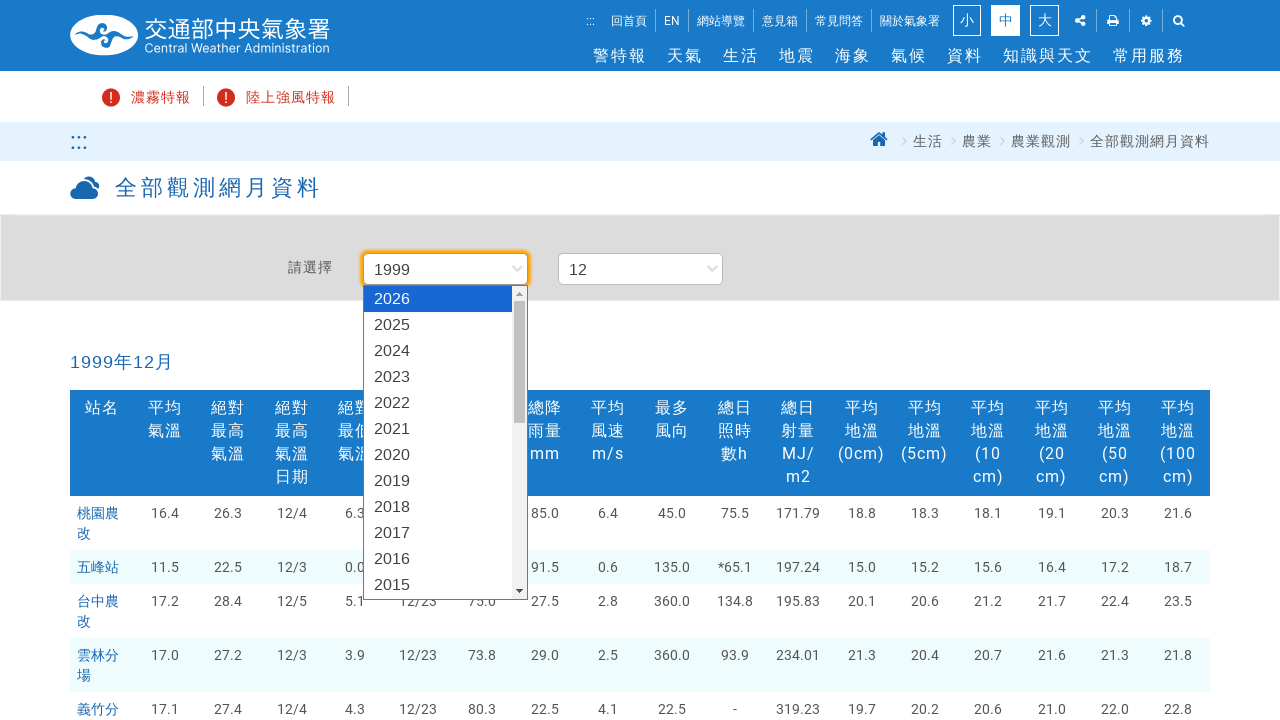

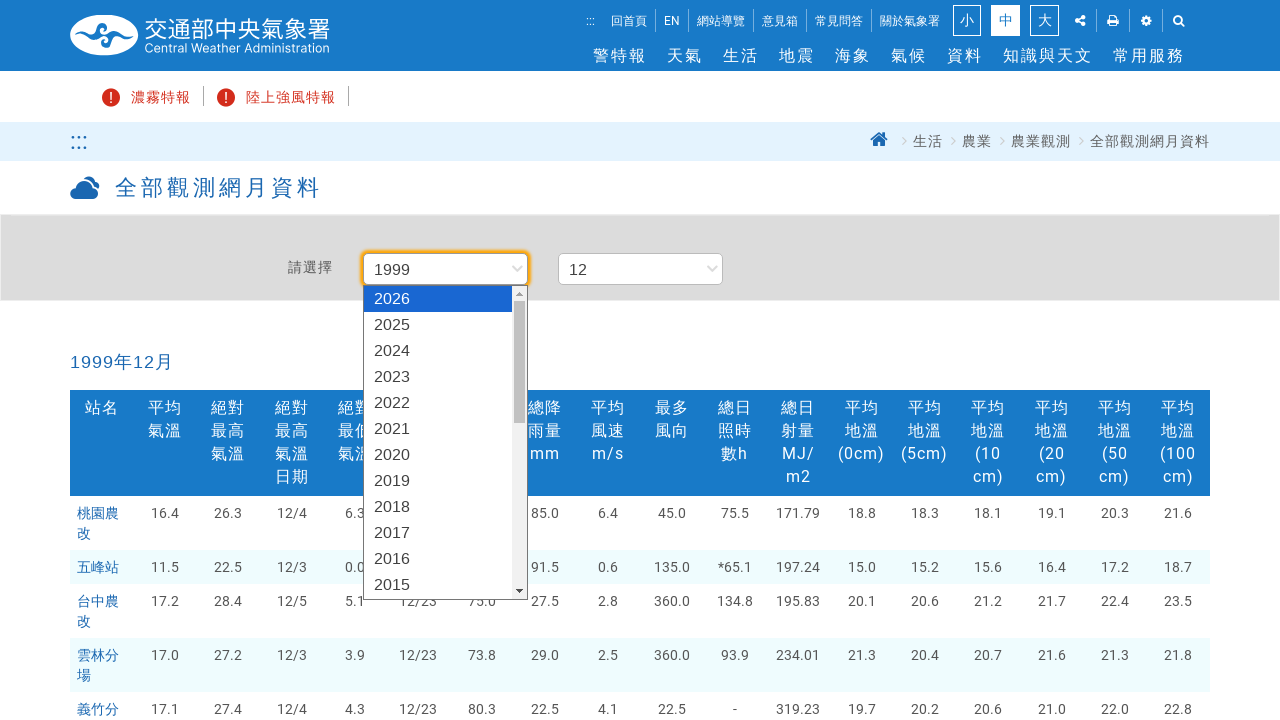